Tests selecting all checkboxes on a form, then refreshes and selects only a specific checkbox (Hepatitis)

Starting URL: https://automationfc.github.io/multiple-fields/

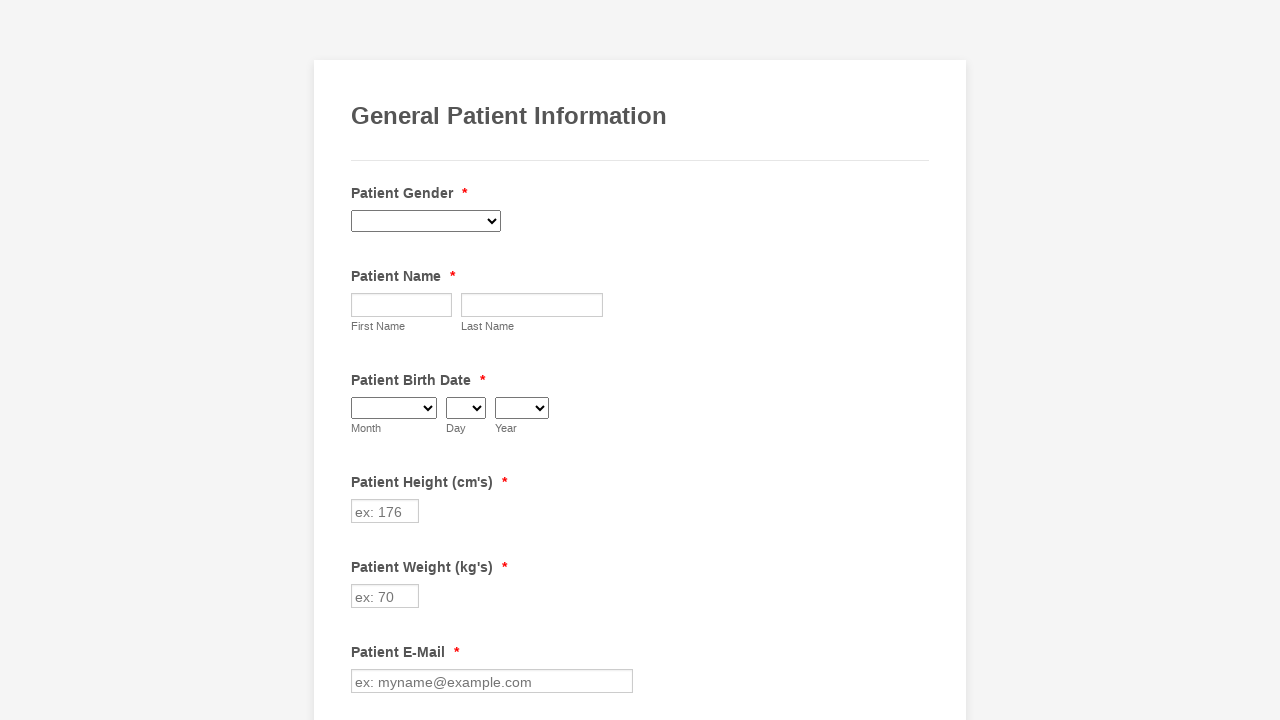

Waited for checkboxes to load on the form
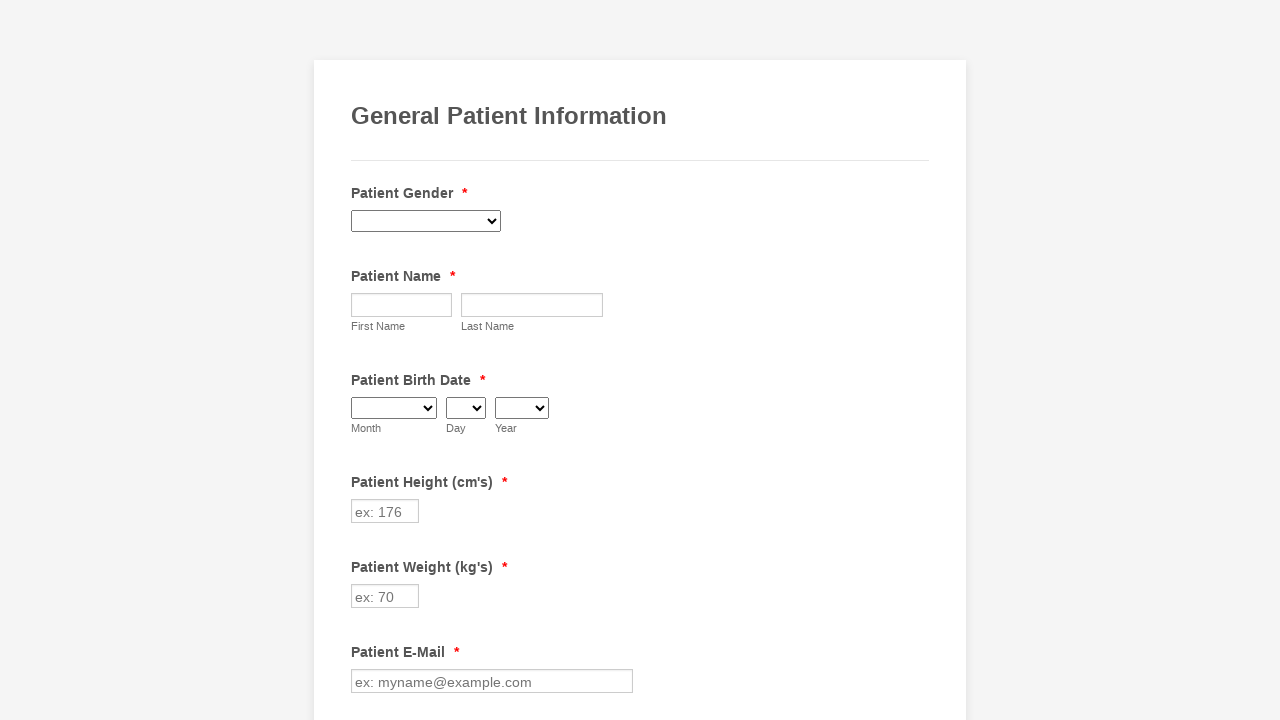

Located all checkboxes on the form
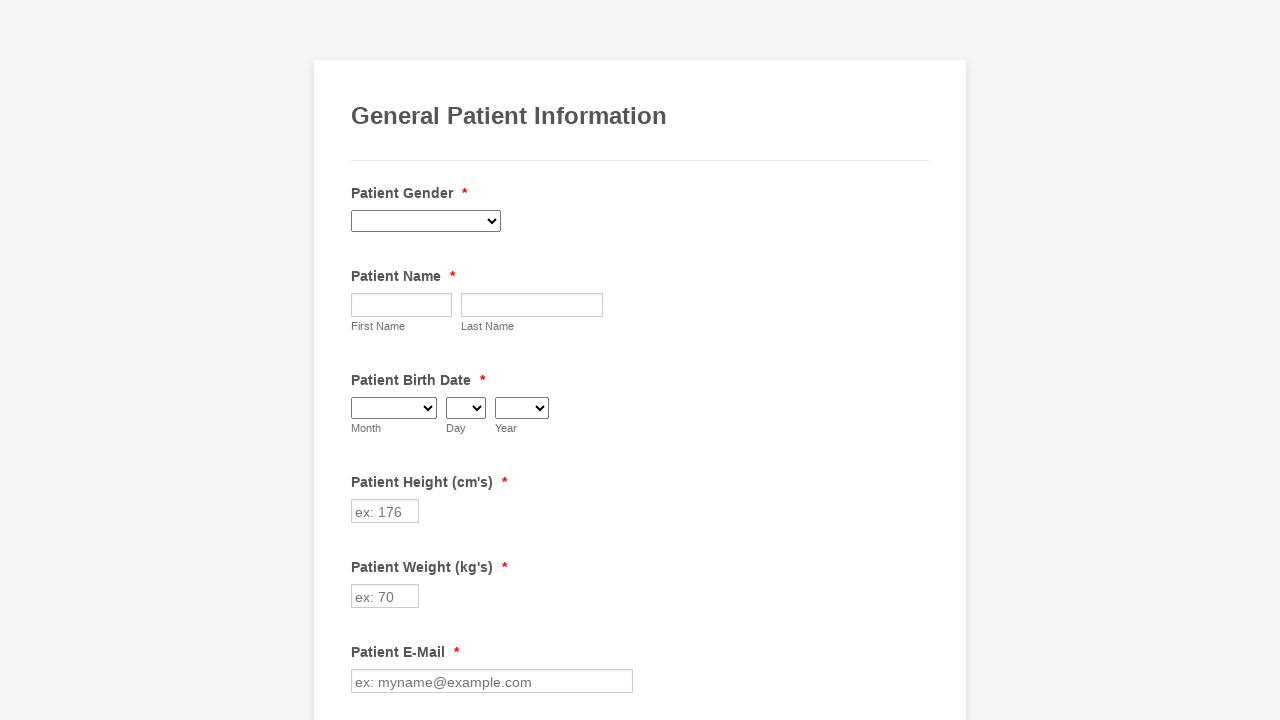

Found 29 checkboxes on the form
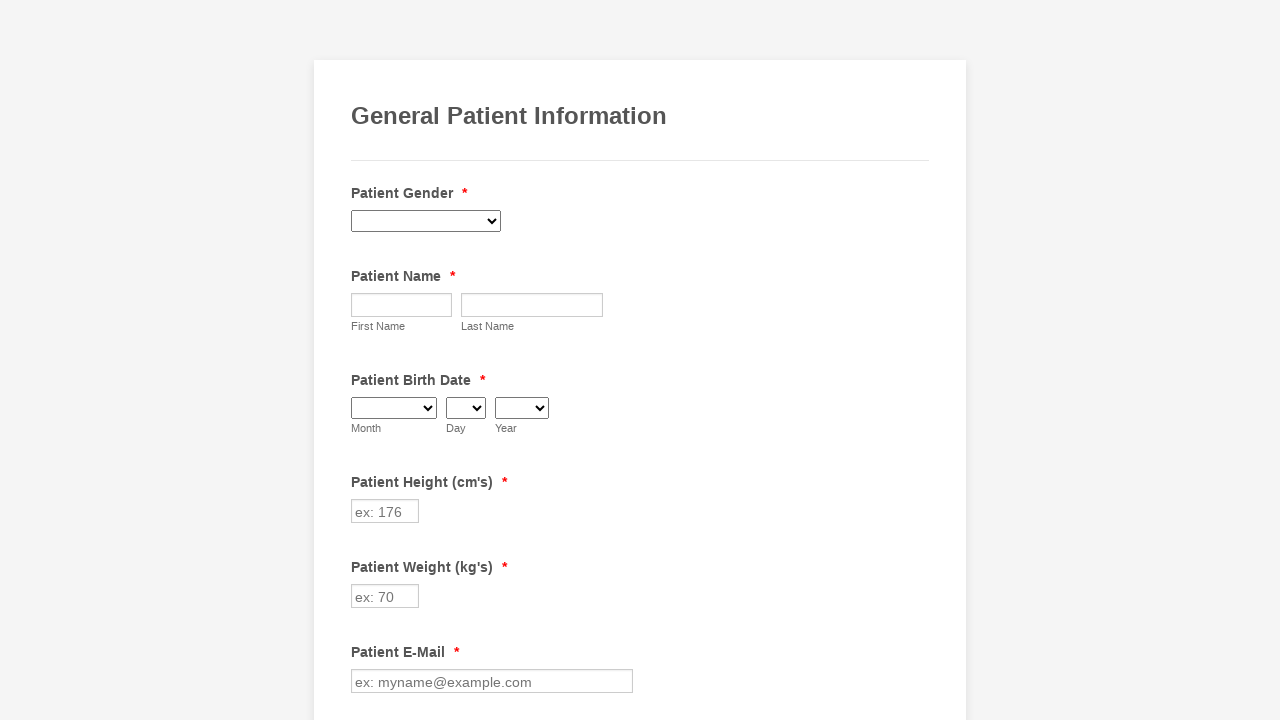

Checked checkbox at index 0 at (362, 360) on div.form-input-wide input[type='checkbox'] >> nth=0
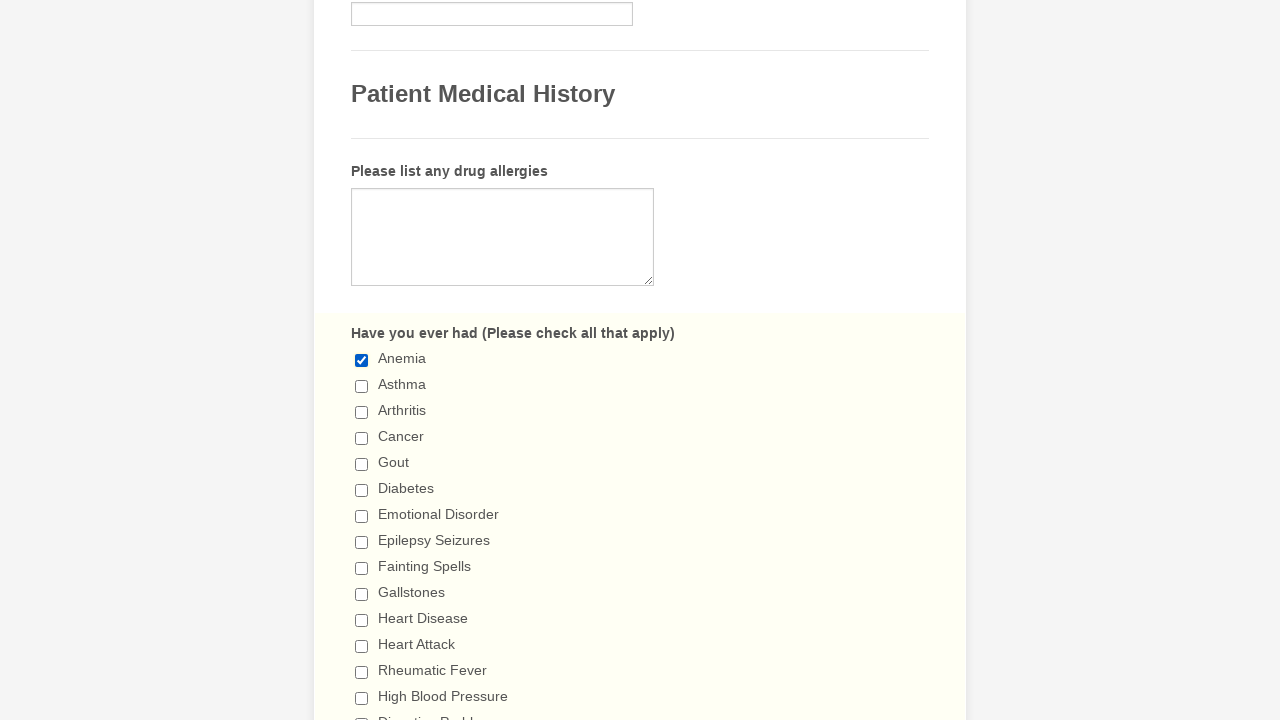

Checked checkbox at index 1 at (362, 386) on div.form-input-wide input[type='checkbox'] >> nth=1
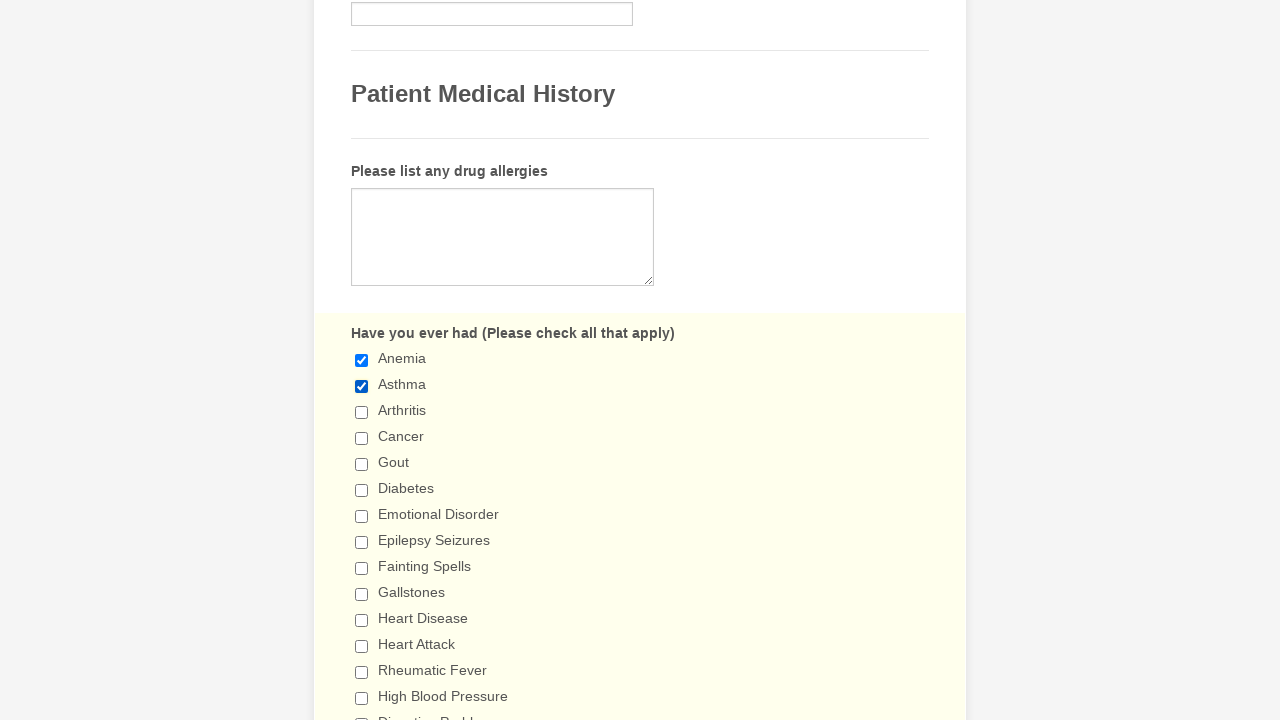

Checked checkbox at index 2 at (362, 412) on div.form-input-wide input[type='checkbox'] >> nth=2
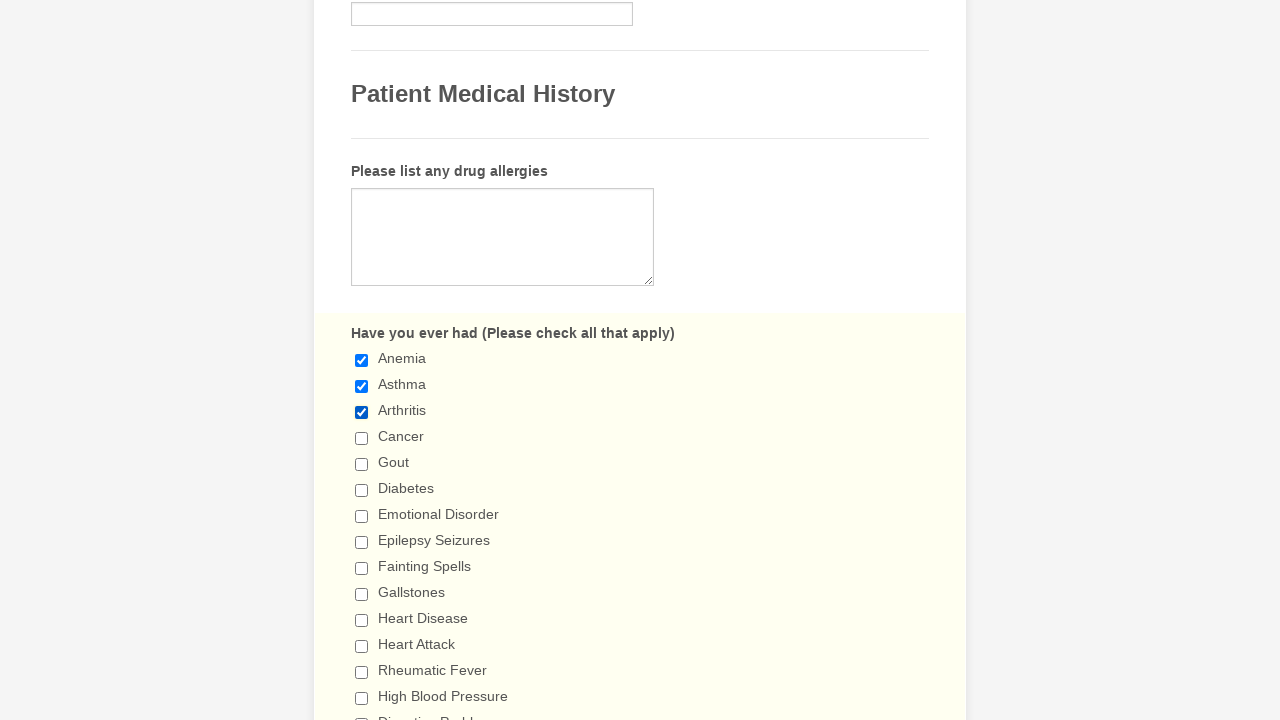

Checked checkbox at index 3 at (362, 438) on div.form-input-wide input[type='checkbox'] >> nth=3
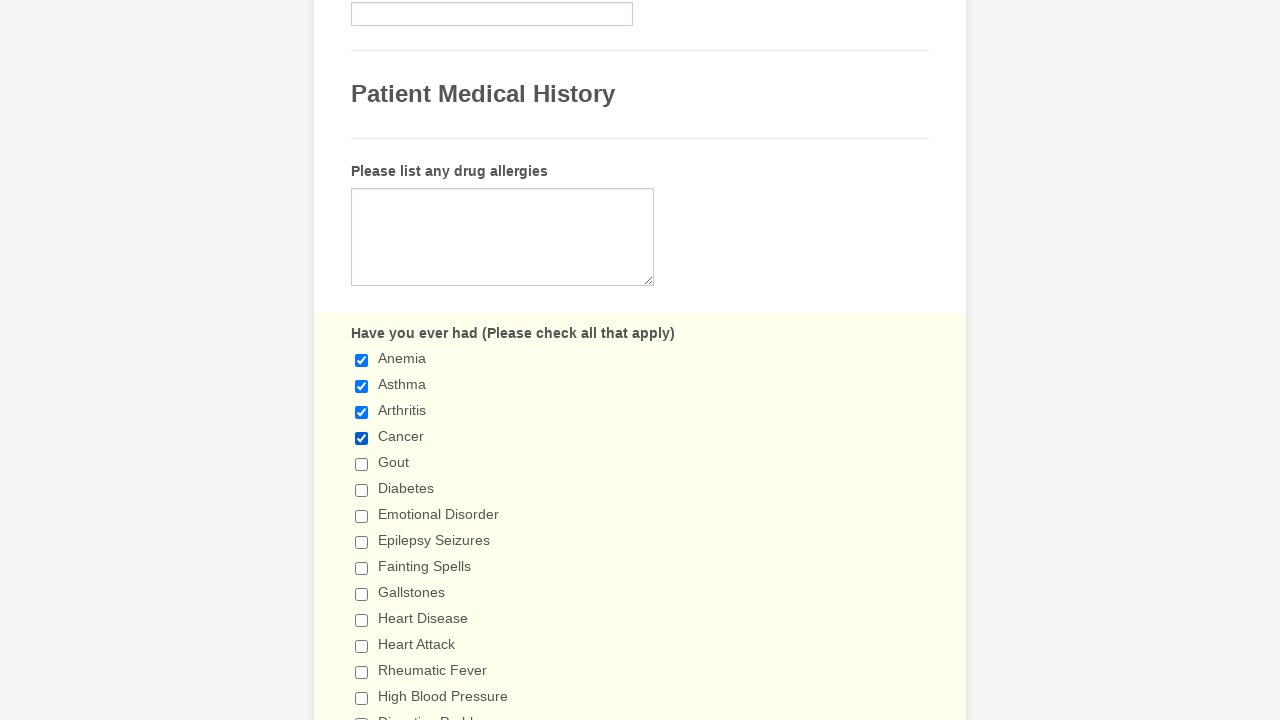

Checked checkbox at index 4 at (362, 464) on div.form-input-wide input[type='checkbox'] >> nth=4
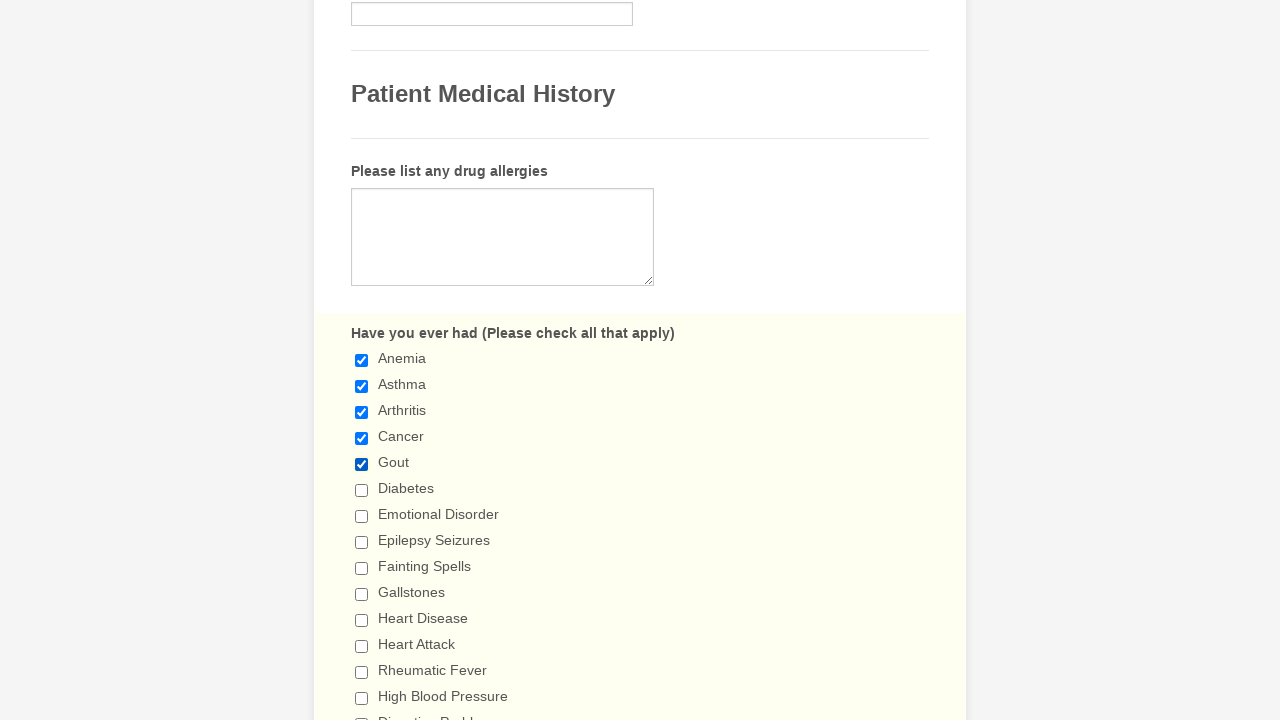

Checked checkbox at index 5 at (362, 490) on div.form-input-wide input[type='checkbox'] >> nth=5
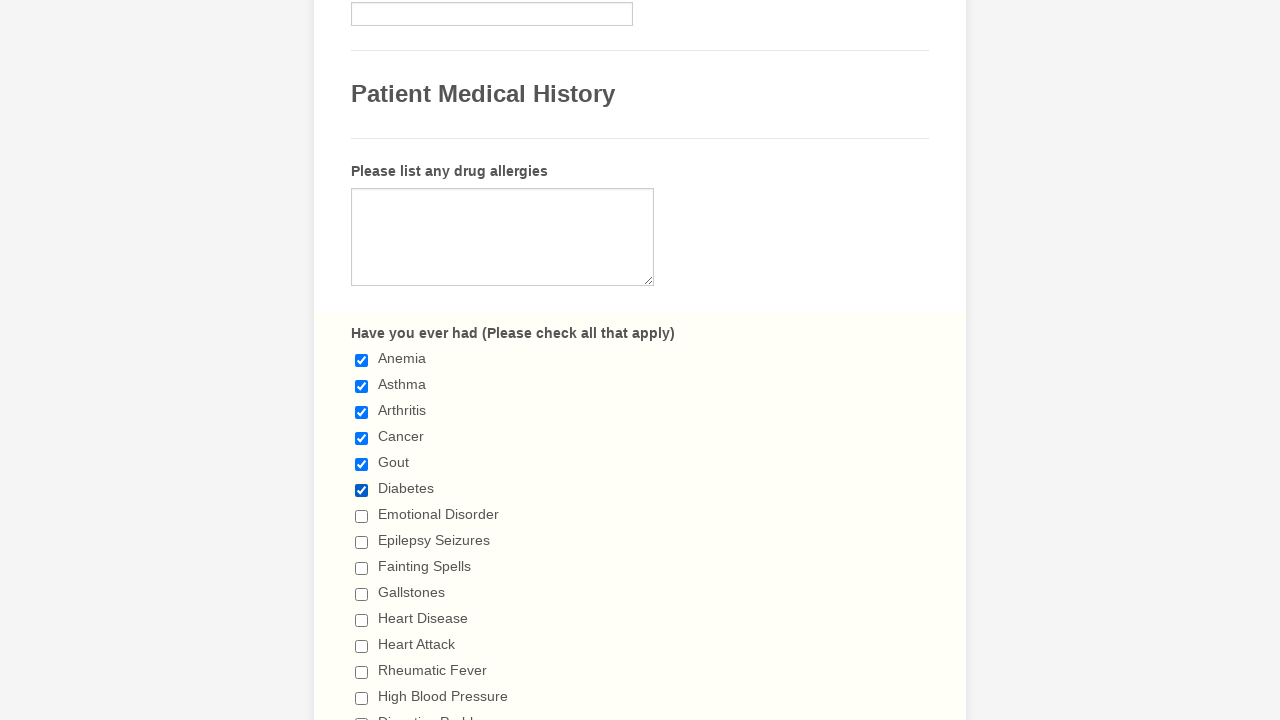

Checked checkbox at index 6 at (362, 516) on div.form-input-wide input[type='checkbox'] >> nth=6
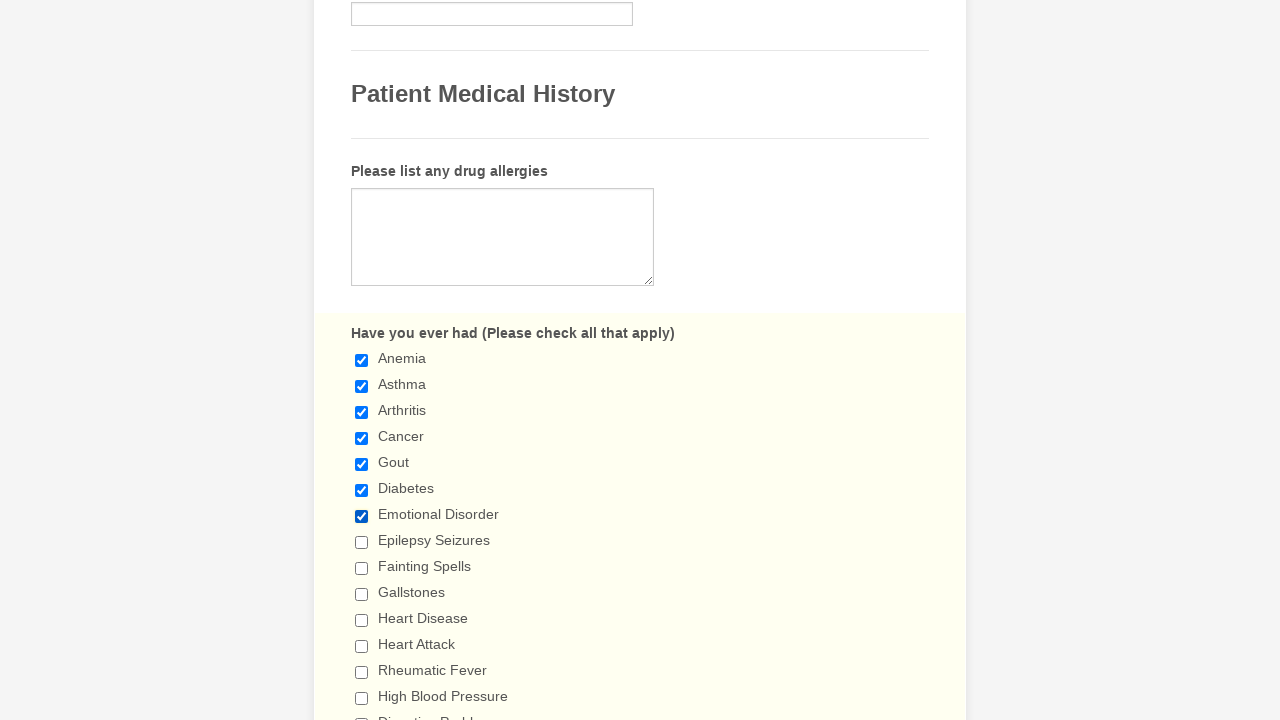

Checked checkbox at index 7 at (362, 542) on div.form-input-wide input[type='checkbox'] >> nth=7
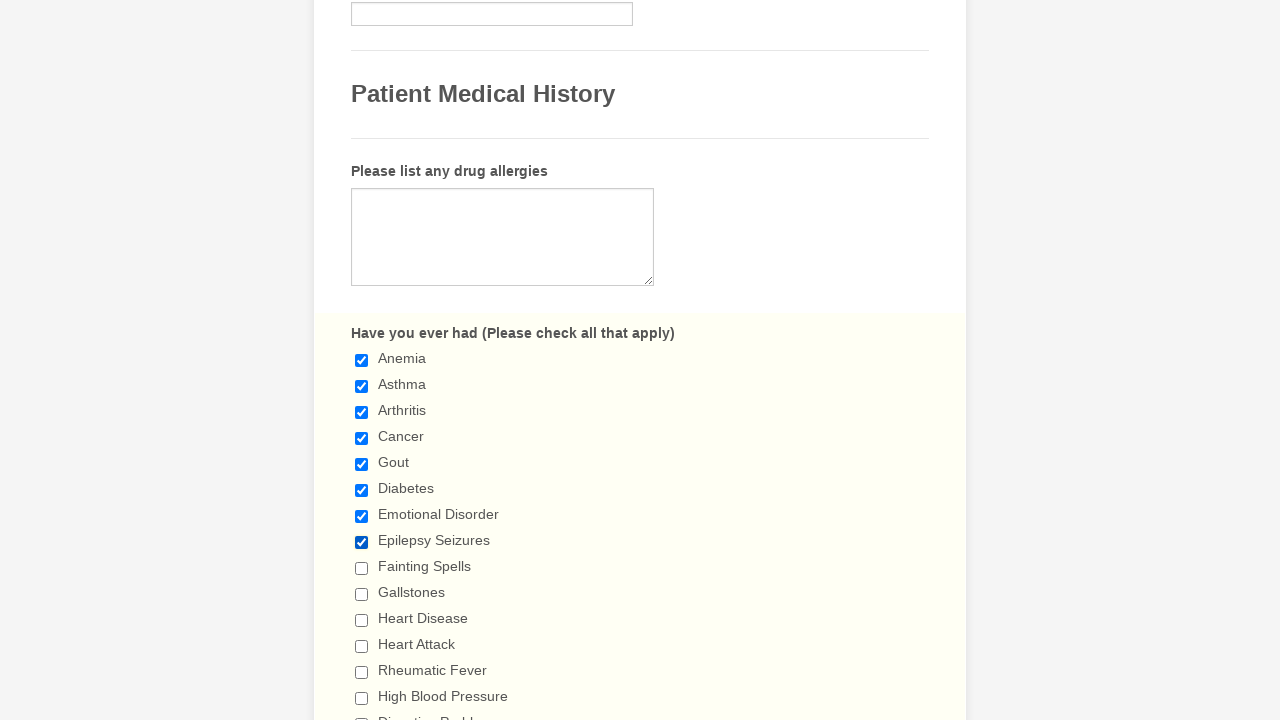

Checked checkbox at index 8 at (362, 568) on div.form-input-wide input[type='checkbox'] >> nth=8
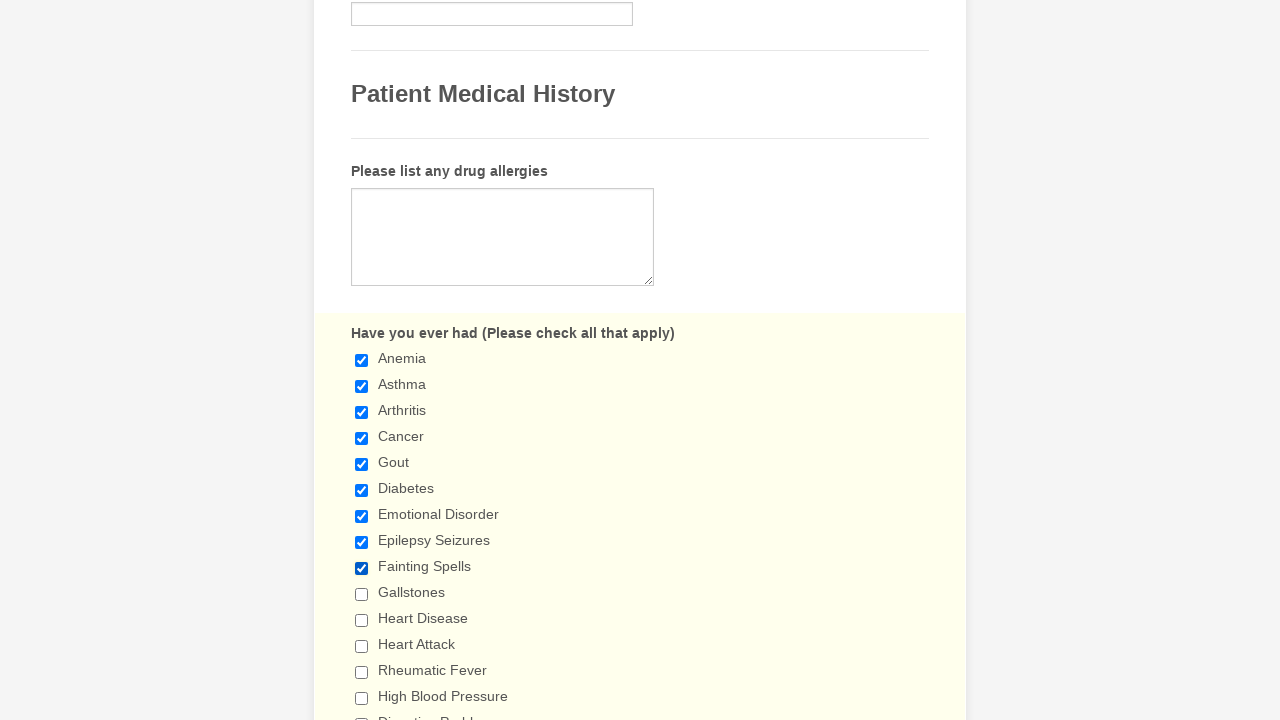

Checked checkbox at index 9 at (362, 594) on div.form-input-wide input[type='checkbox'] >> nth=9
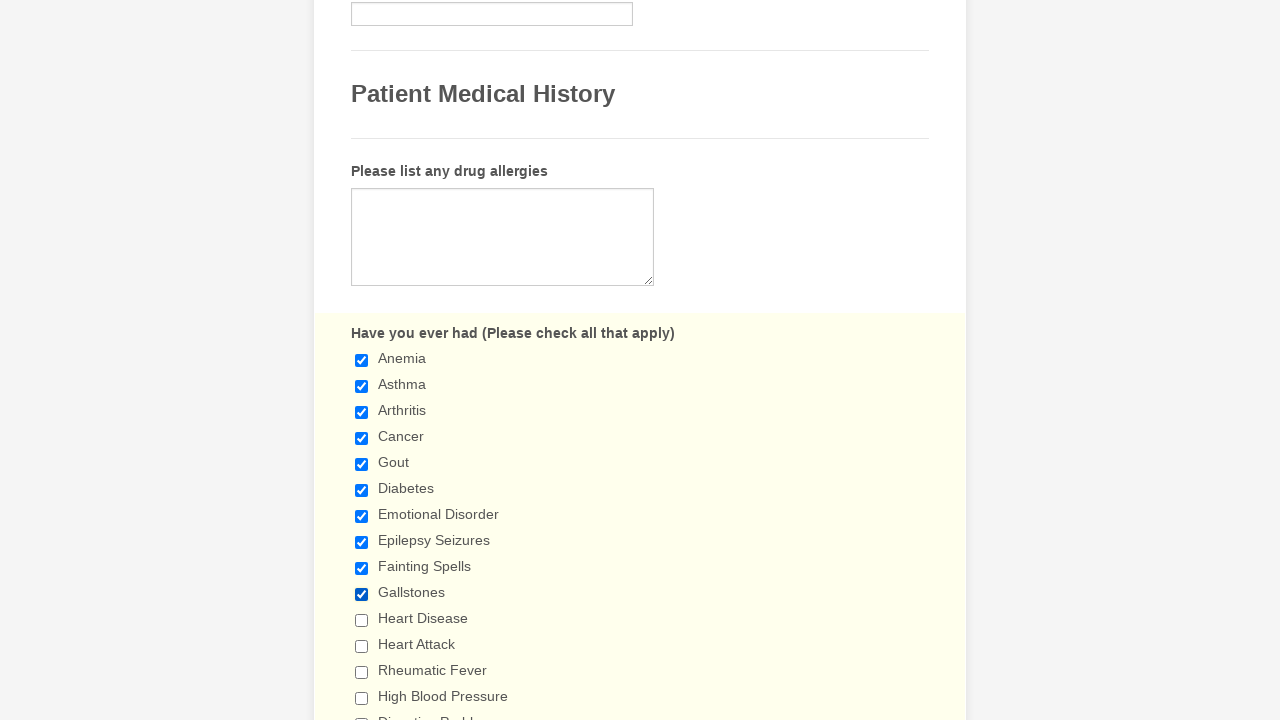

Checked checkbox at index 10 at (362, 620) on div.form-input-wide input[type='checkbox'] >> nth=10
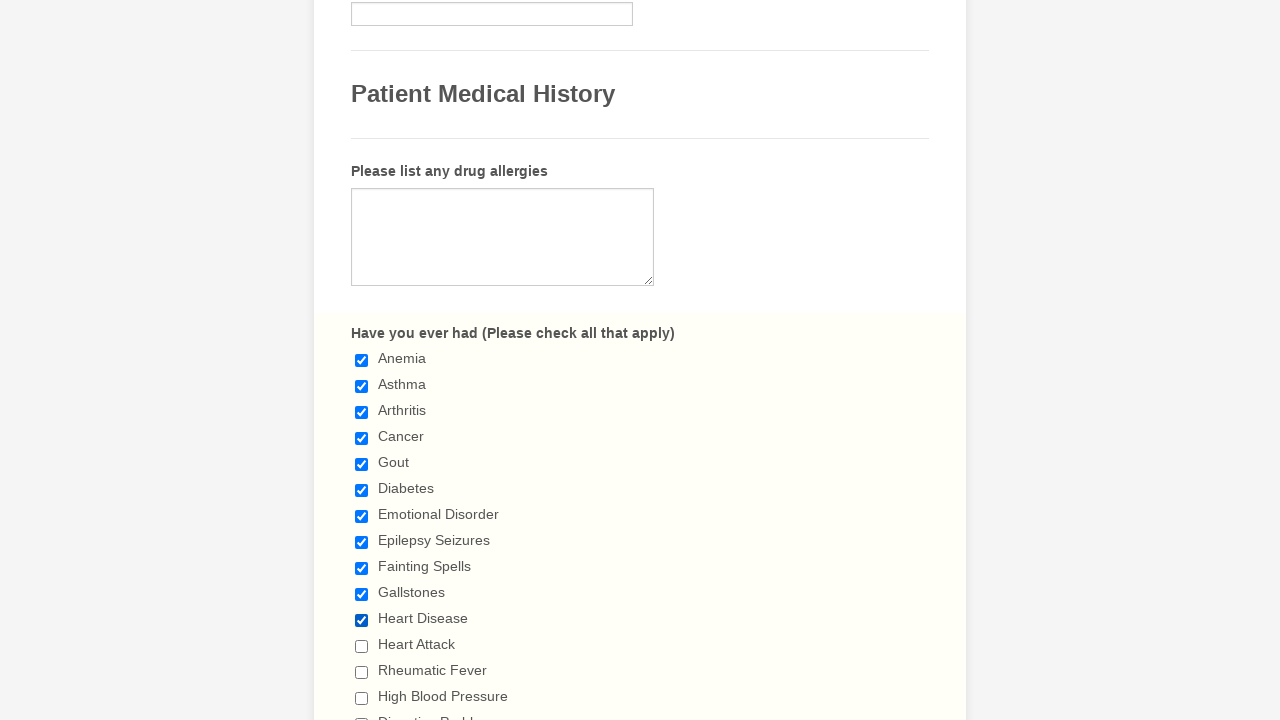

Checked checkbox at index 11 at (362, 646) on div.form-input-wide input[type='checkbox'] >> nth=11
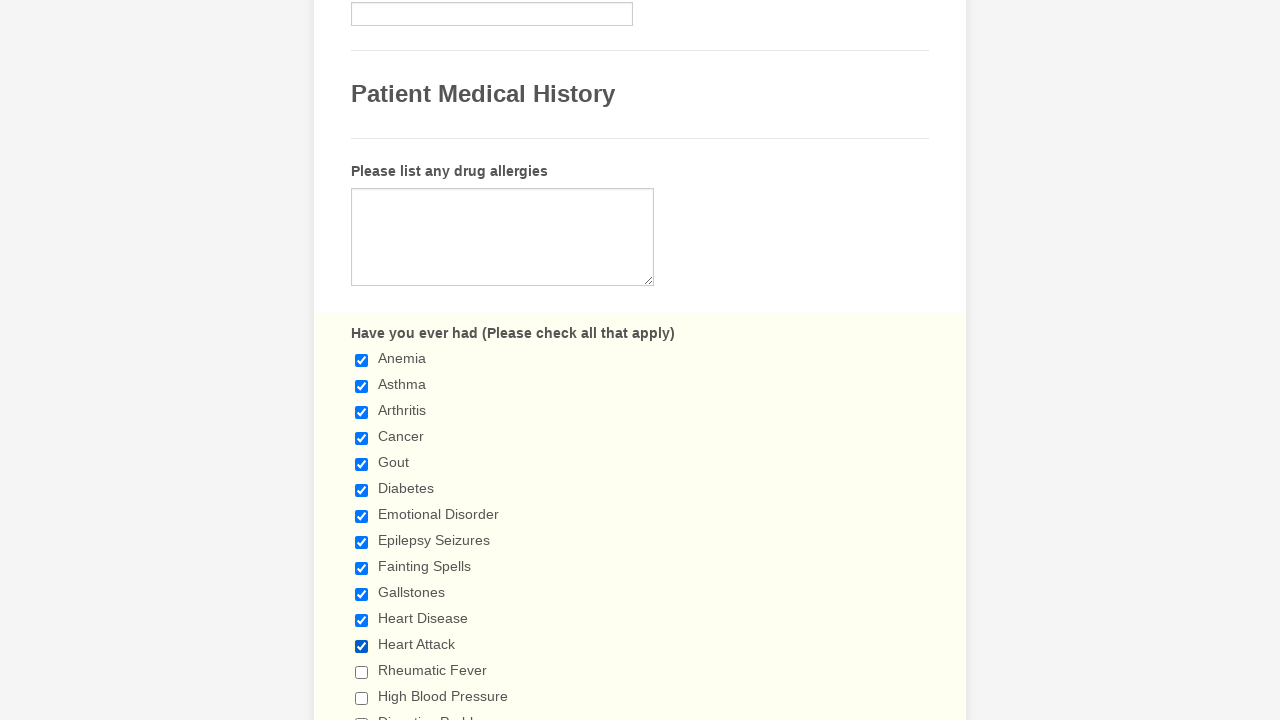

Checked checkbox at index 12 at (362, 672) on div.form-input-wide input[type='checkbox'] >> nth=12
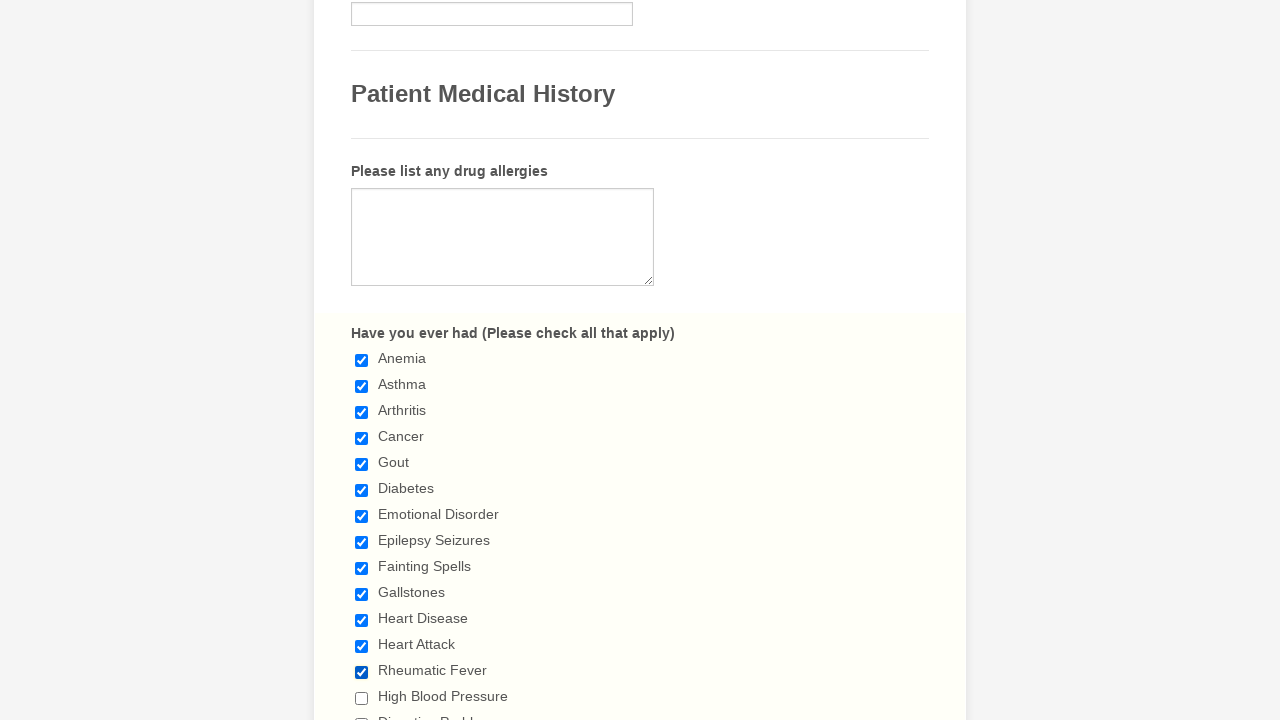

Checked checkbox at index 13 at (362, 698) on div.form-input-wide input[type='checkbox'] >> nth=13
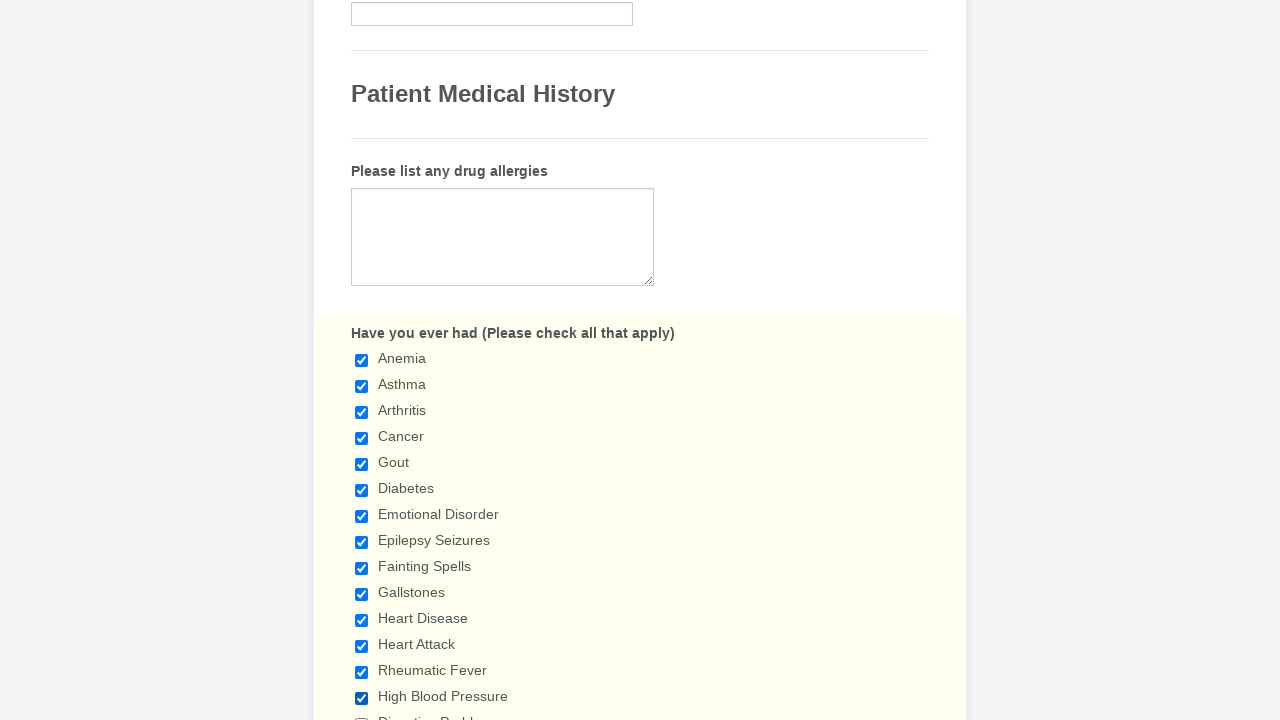

Checked checkbox at index 14 at (362, 714) on div.form-input-wide input[type='checkbox'] >> nth=14
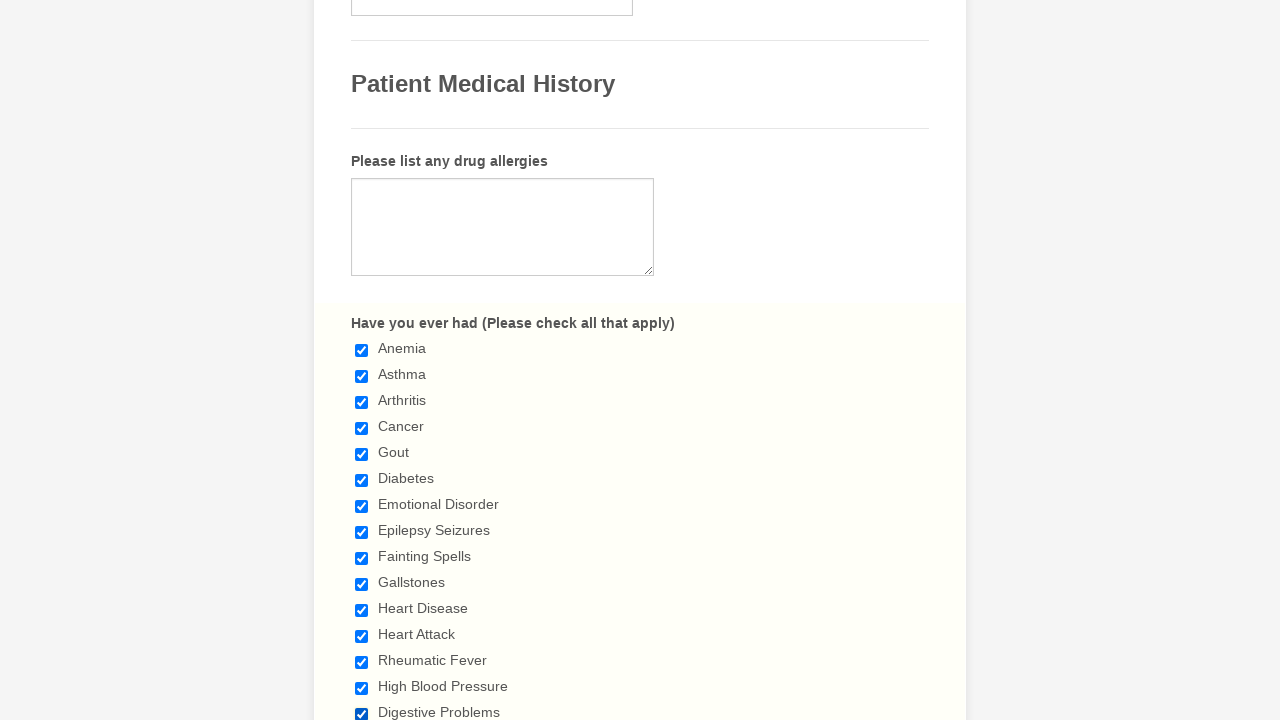

Checked checkbox at index 15 at (362, 360) on div.form-input-wide input[type='checkbox'] >> nth=15
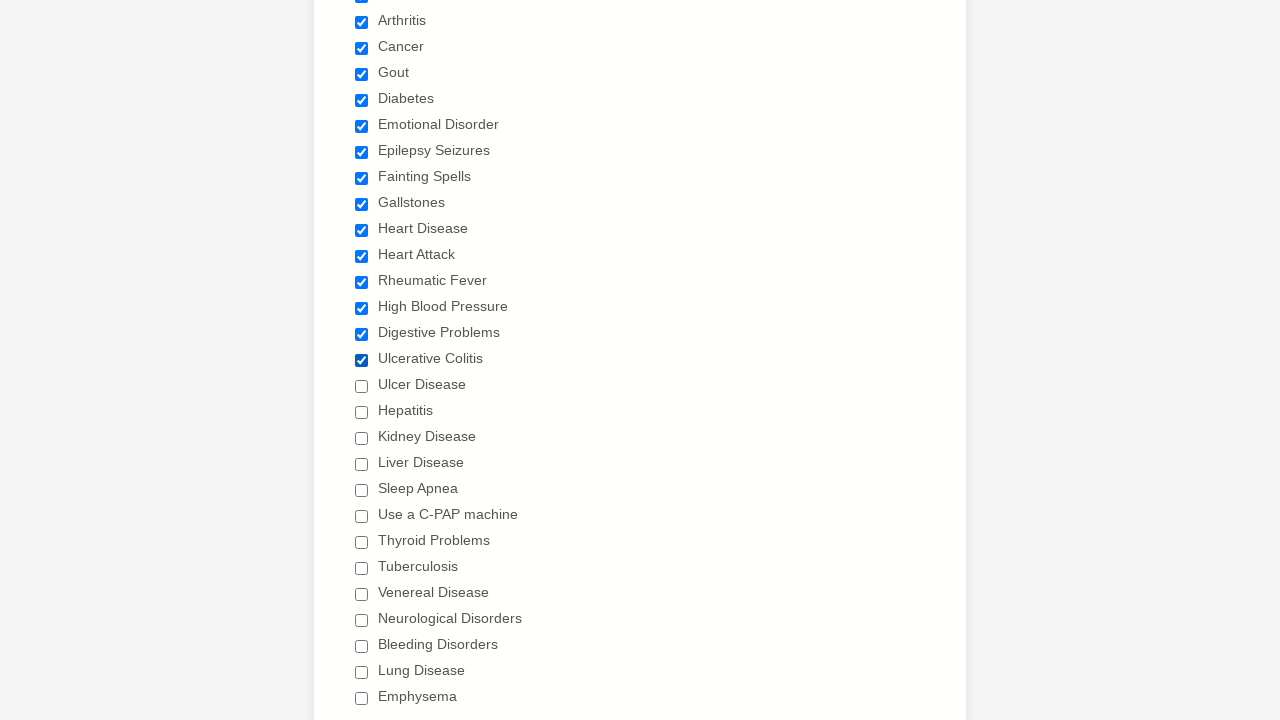

Checked checkbox at index 16 at (362, 386) on div.form-input-wide input[type='checkbox'] >> nth=16
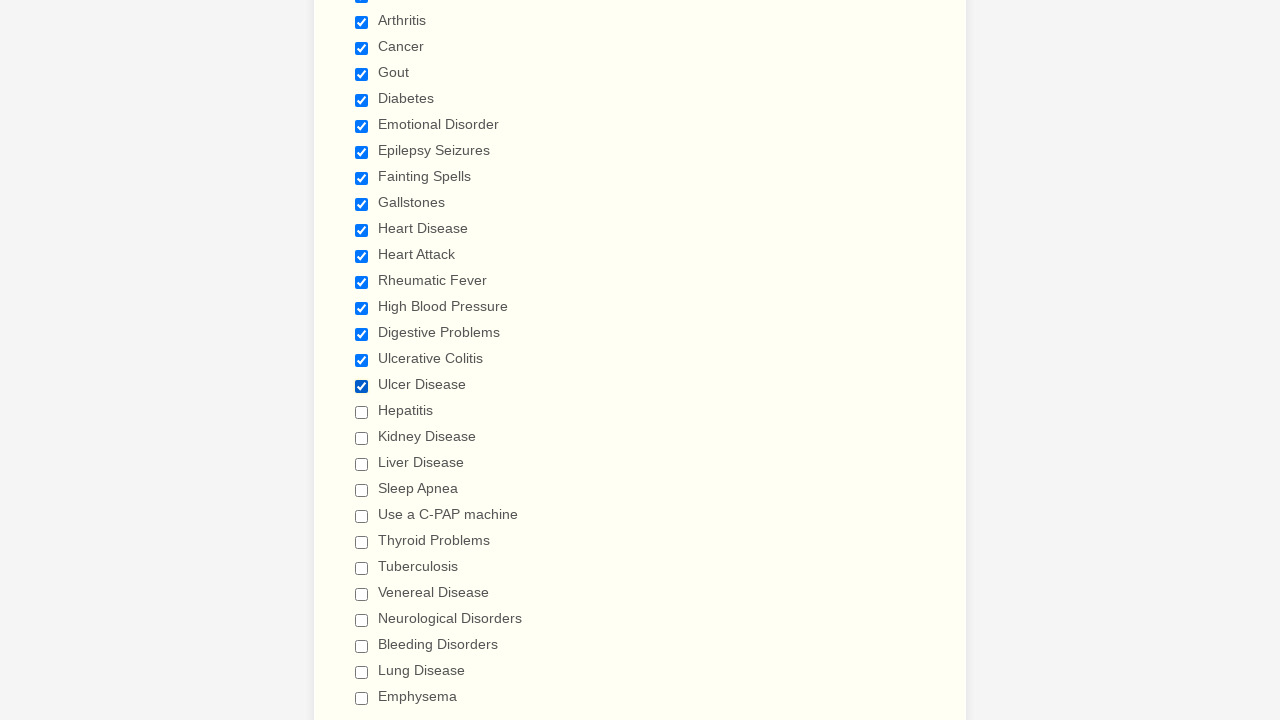

Checked checkbox at index 17 at (362, 412) on div.form-input-wide input[type='checkbox'] >> nth=17
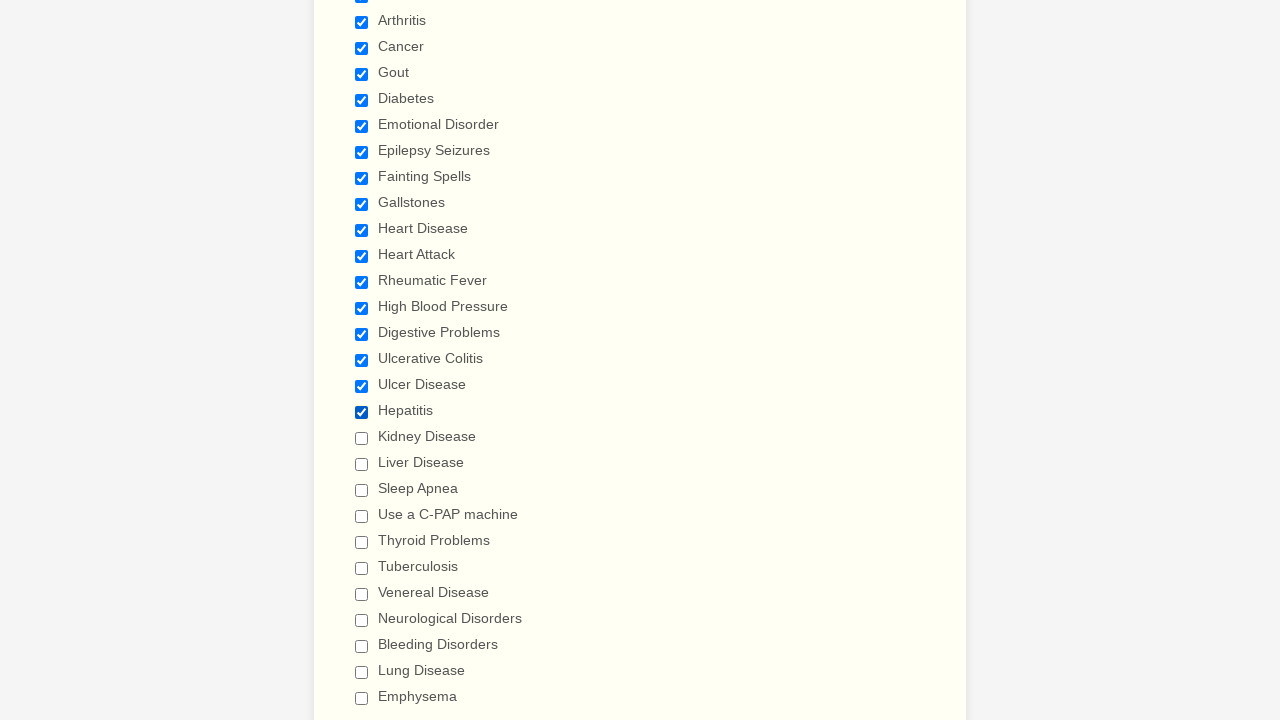

Checked checkbox at index 18 at (362, 438) on div.form-input-wide input[type='checkbox'] >> nth=18
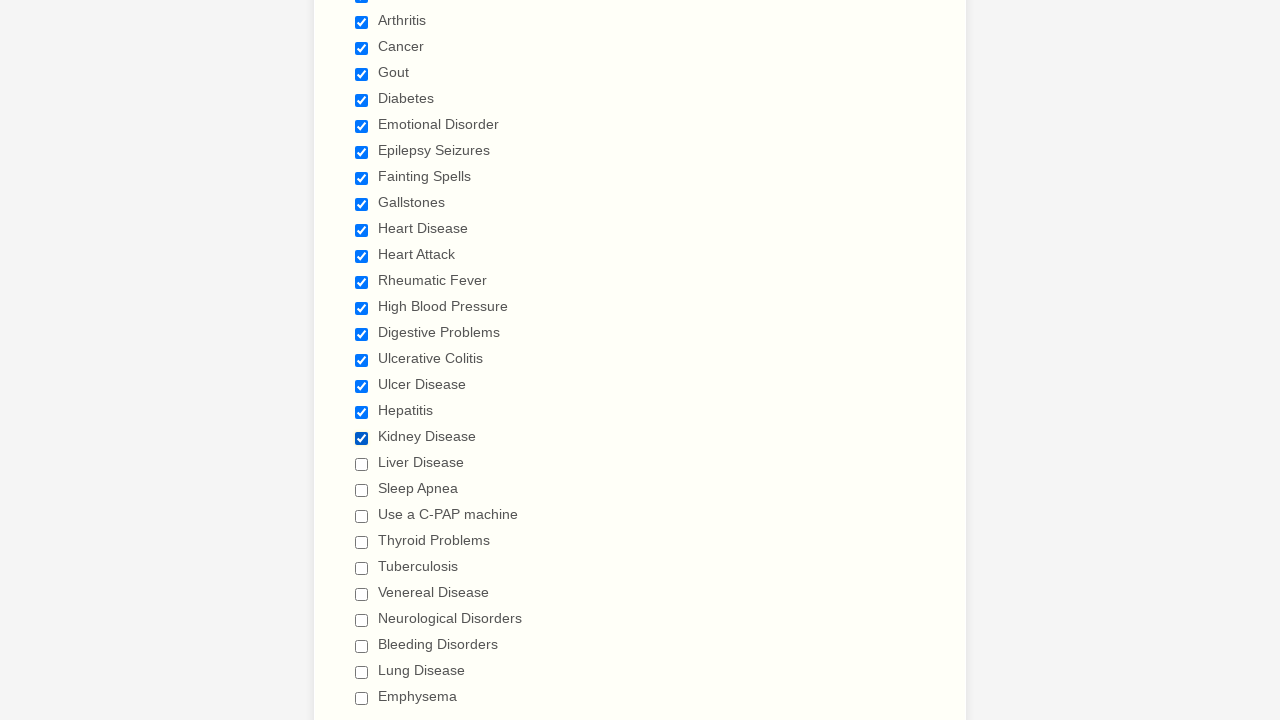

Checked checkbox at index 19 at (362, 464) on div.form-input-wide input[type='checkbox'] >> nth=19
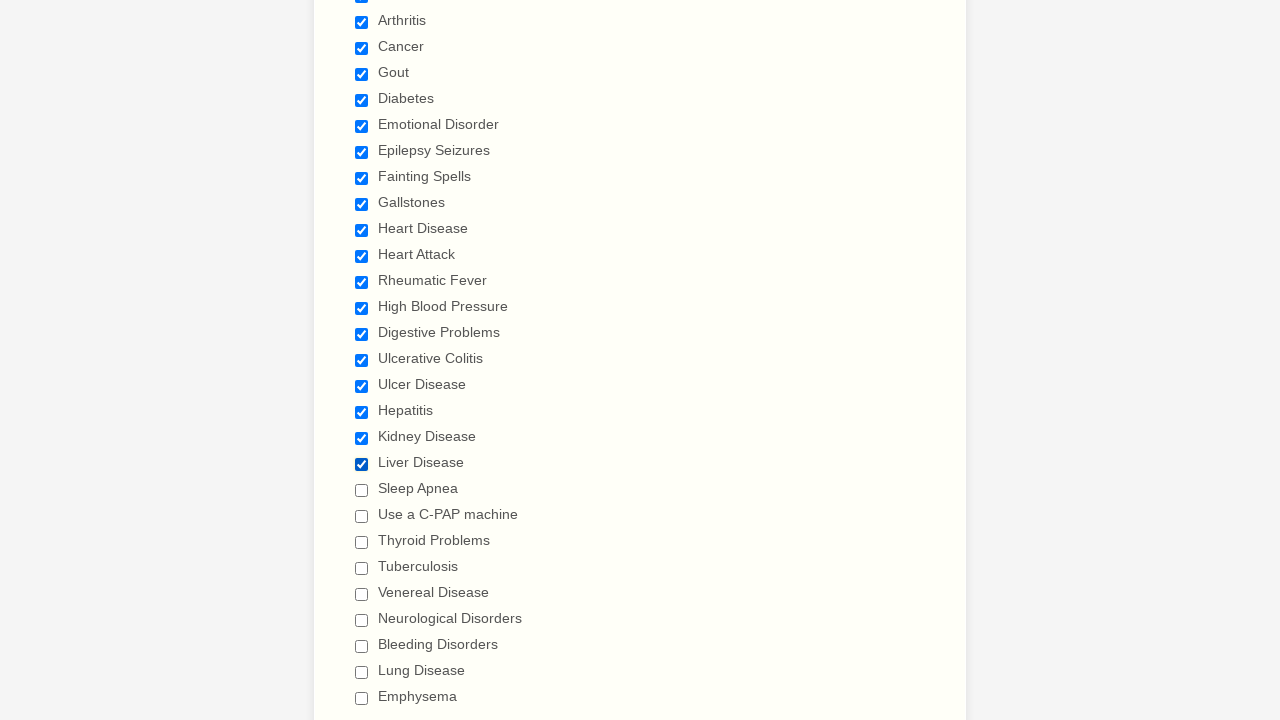

Checked checkbox at index 20 at (362, 490) on div.form-input-wide input[type='checkbox'] >> nth=20
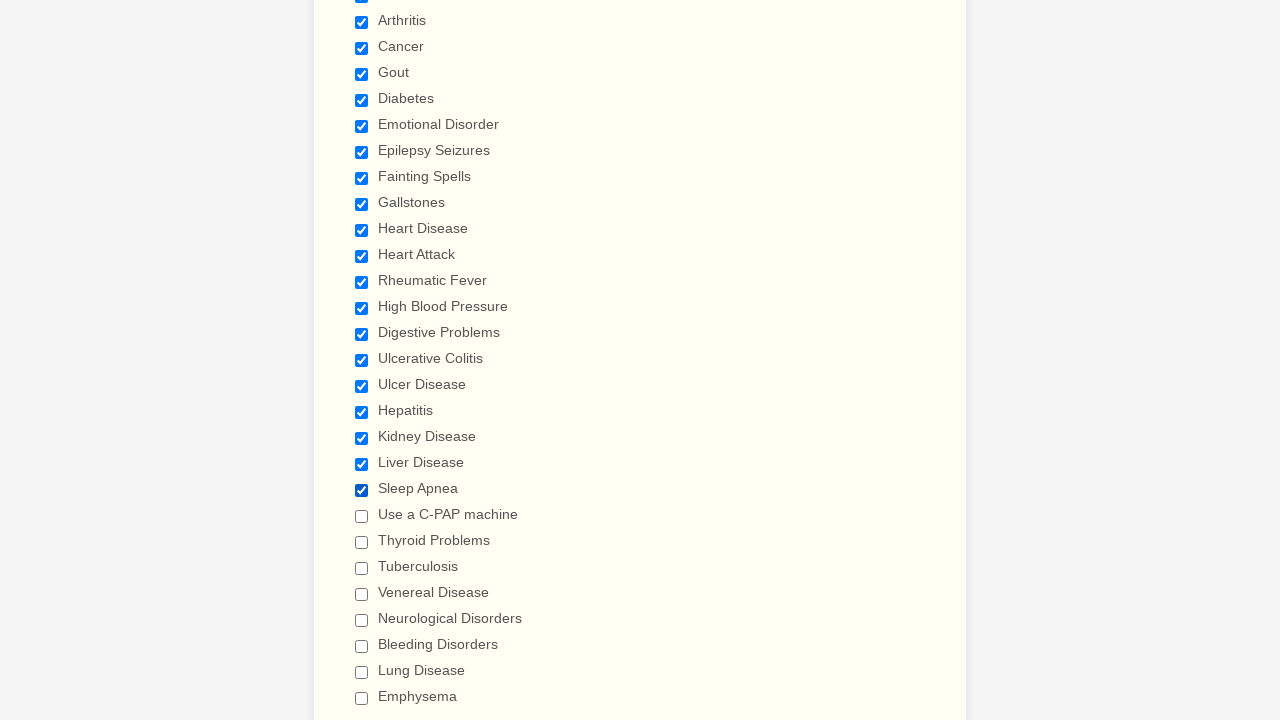

Checked checkbox at index 21 at (362, 516) on div.form-input-wide input[type='checkbox'] >> nth=21
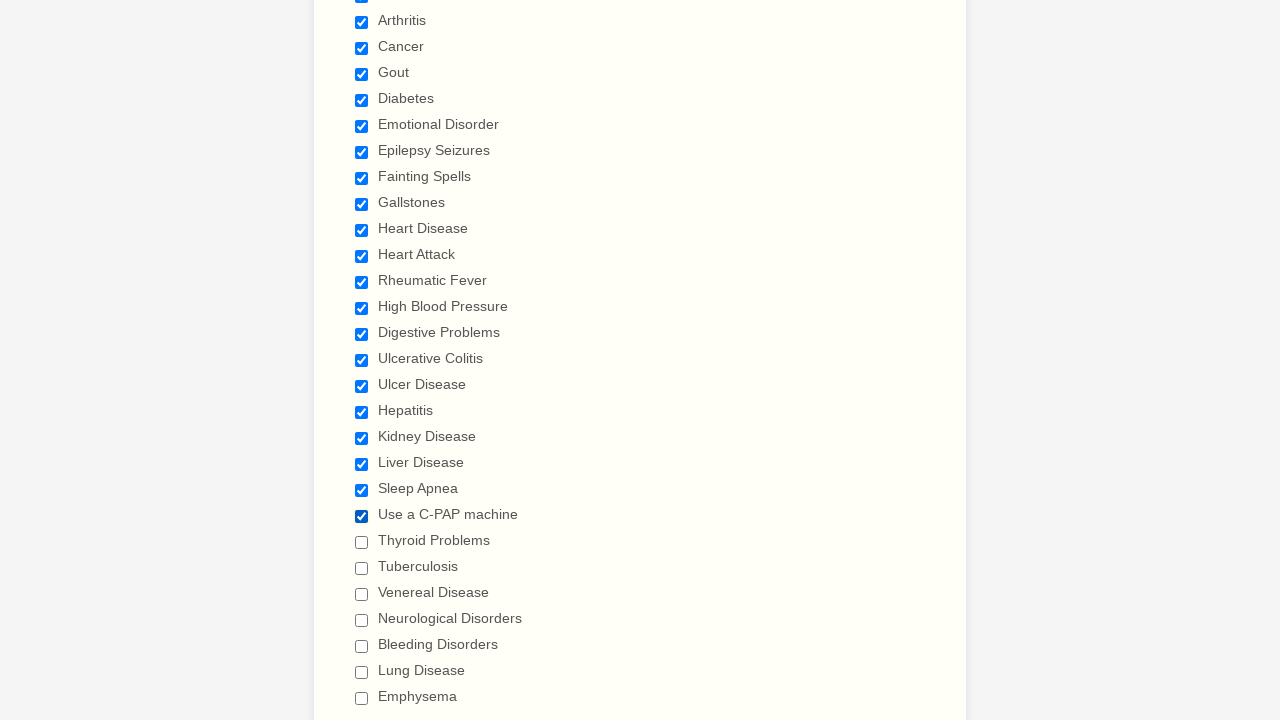

Checked checkbox at index 22 at (362, 542) on div.form-input-wide input[type='checkbox'] >> nth=22
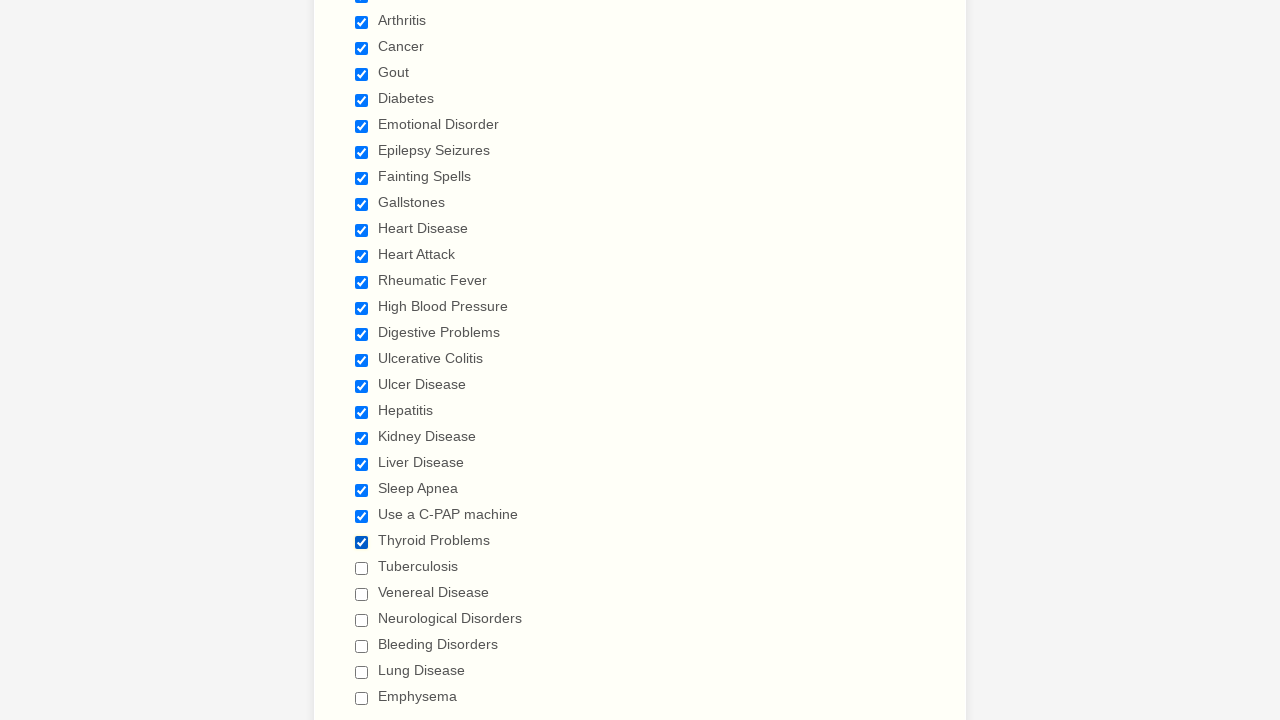

Checked checkbox at index 23 at (362, 568) on div.form-input-wide input[type='checkbox'] >> nth=23
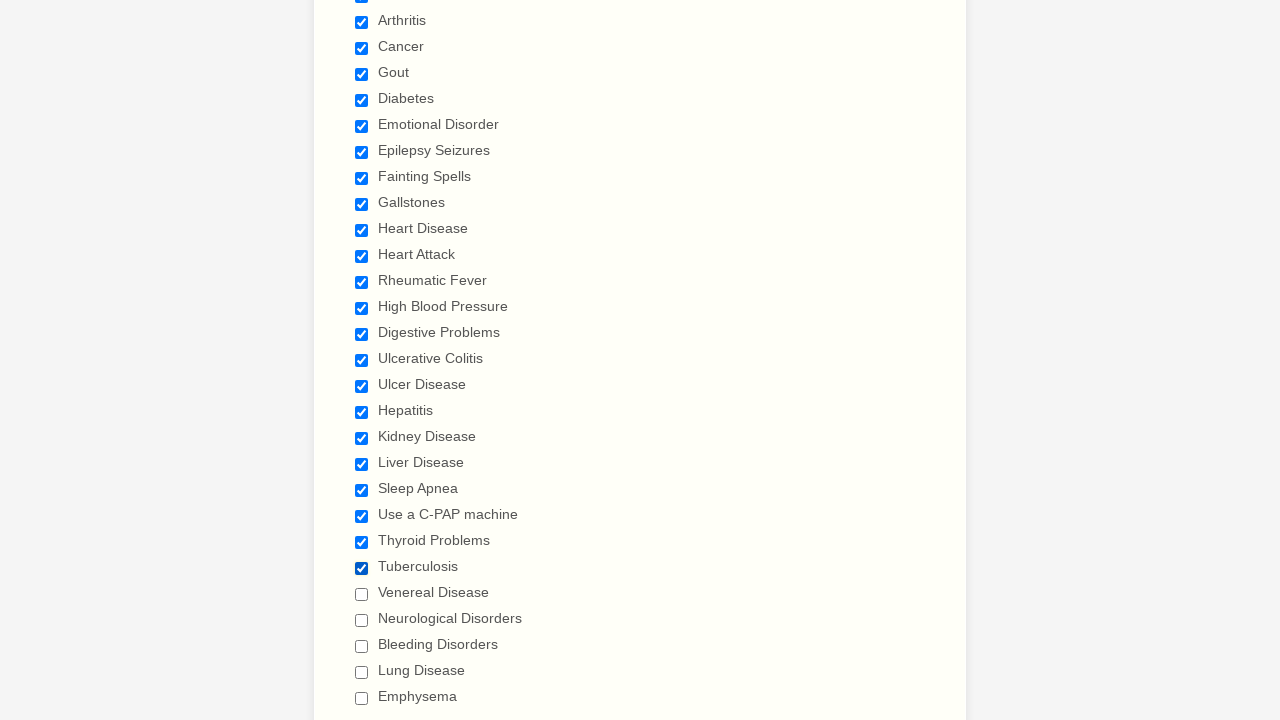

Checked checkbox at index 24 at (362, 594) on div.form-input-wide input[type='checkbox'] >> nth=24
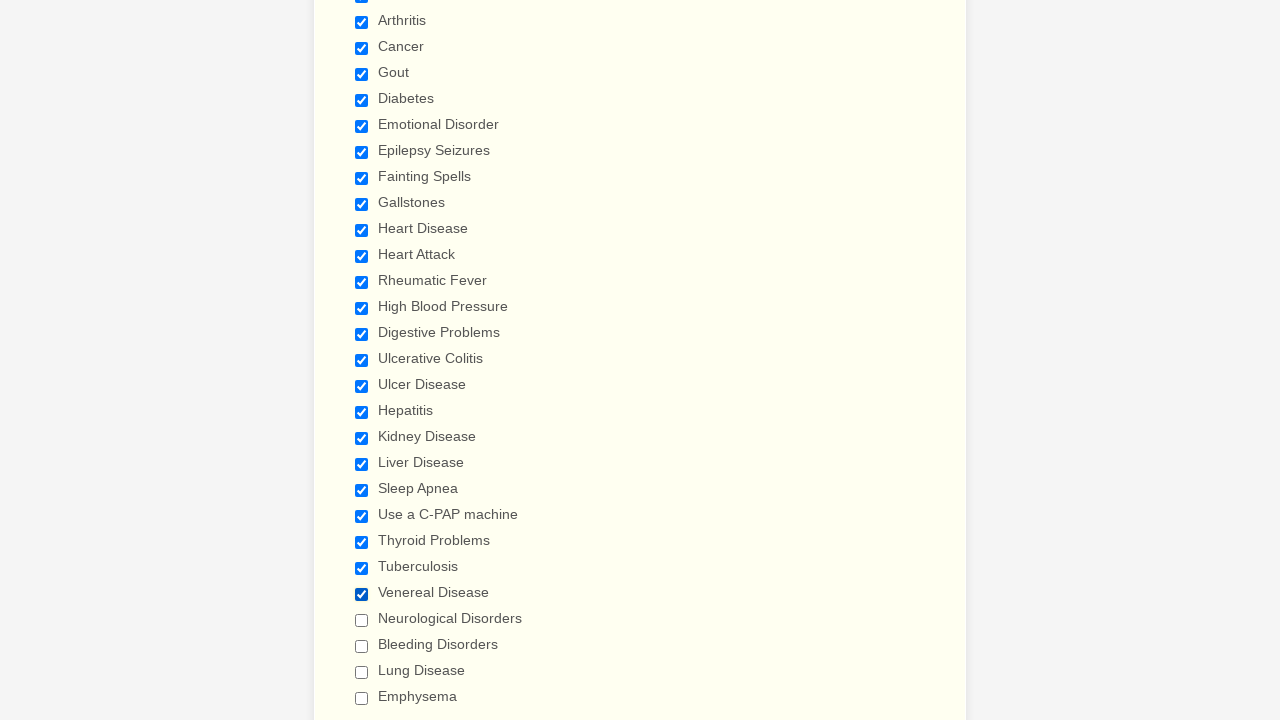

Checked checkbox at index 25 at (362, 620) on div.form-input-wide input[type='checkbox'] >> nth=25
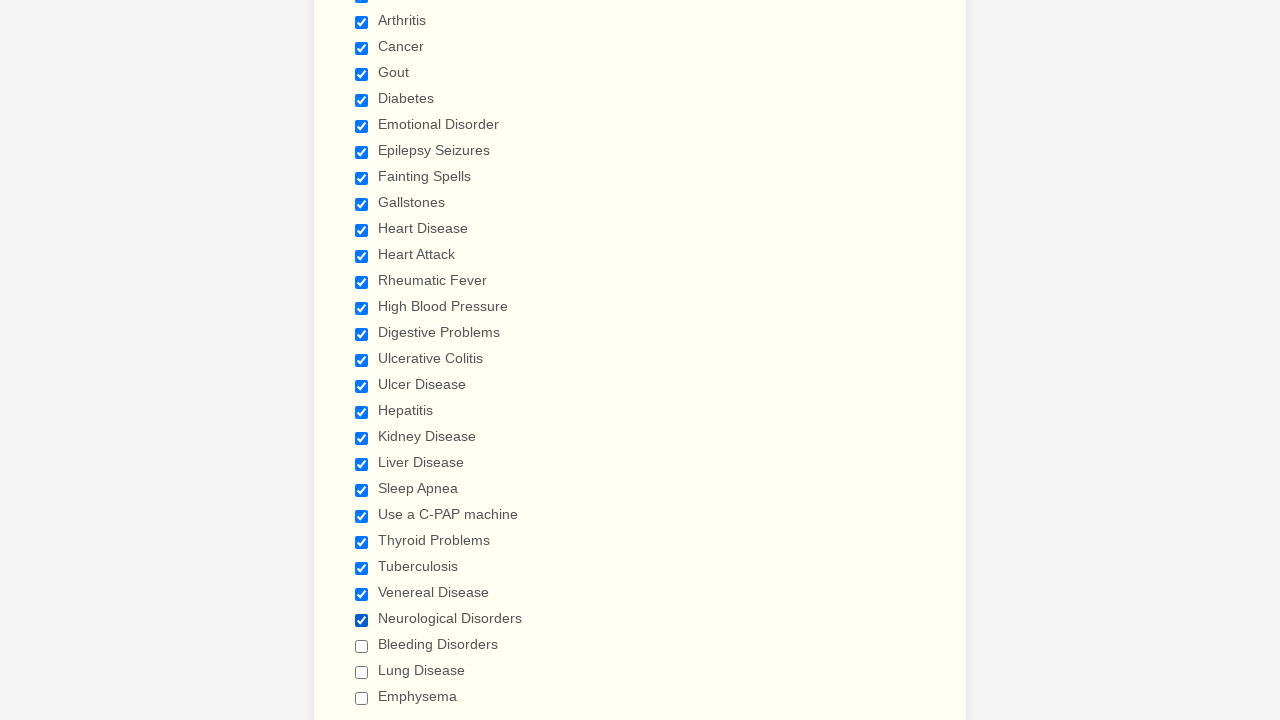

Checked checkbox at index 26 at (362, 646) on div.form-input-wide input[type='checkbox'] >> nth=26
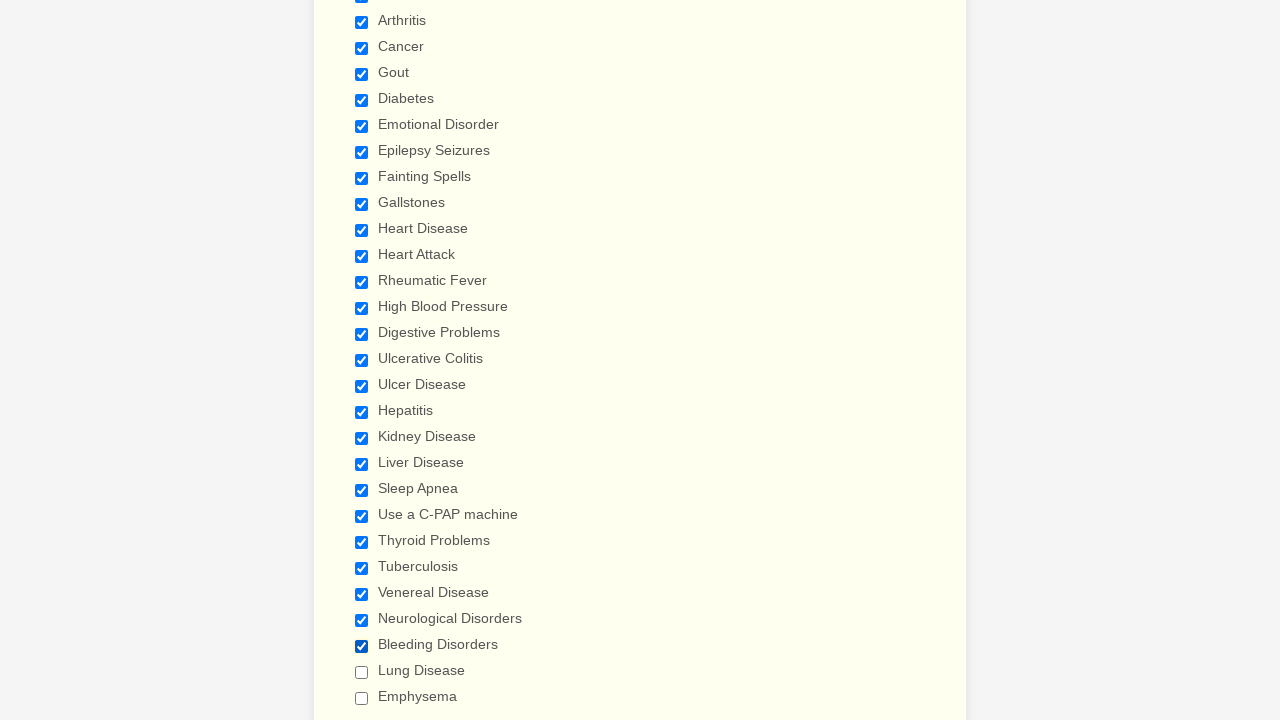

Checked checkbox at index 27 at (362, 672) on div.form-input-wide input[type='checkbox'] >> nth=27
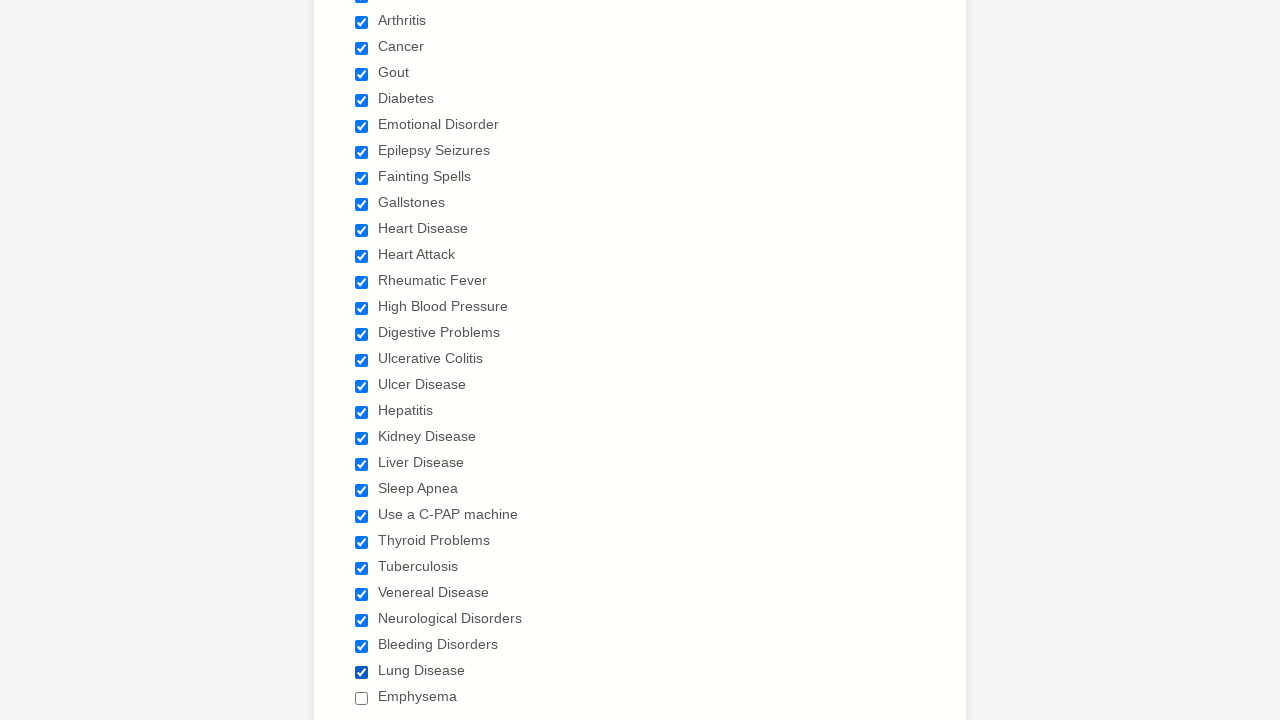

Checked checkbox at index 28 at (362, 698) on div.form-input-wide input[type='checkbox'] >> nth=28
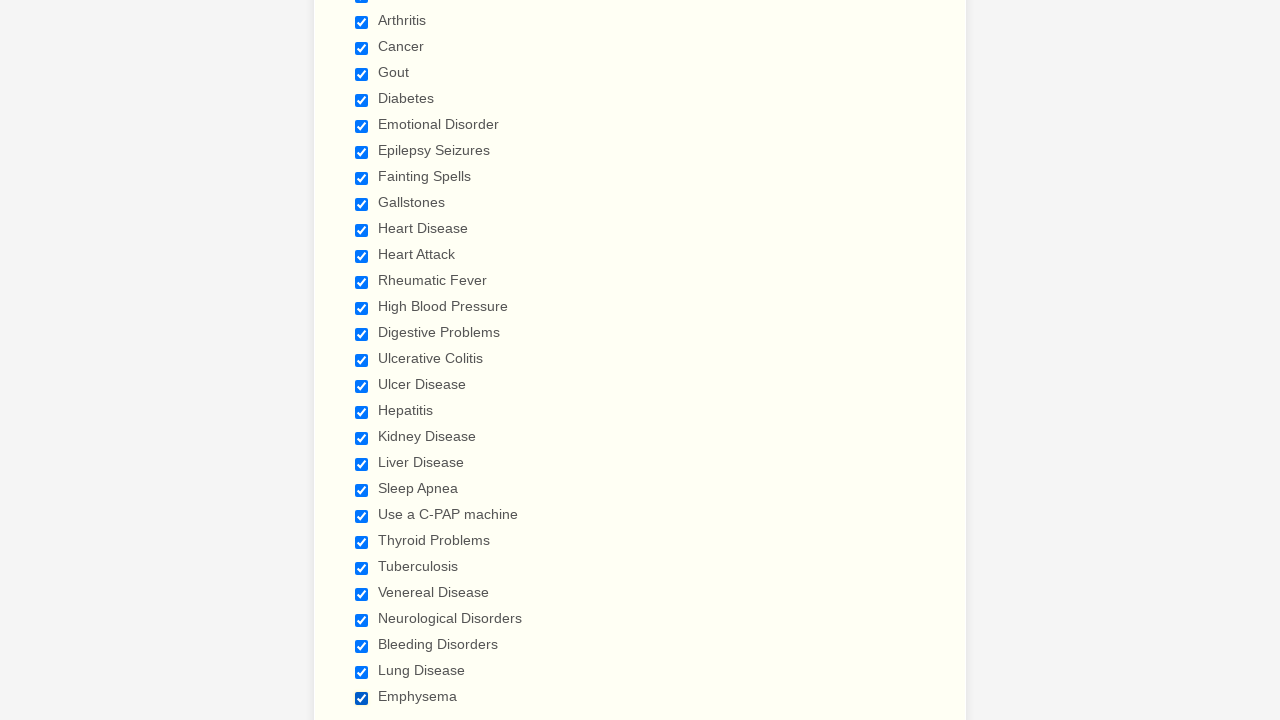

Cleared all cookies from the browser context
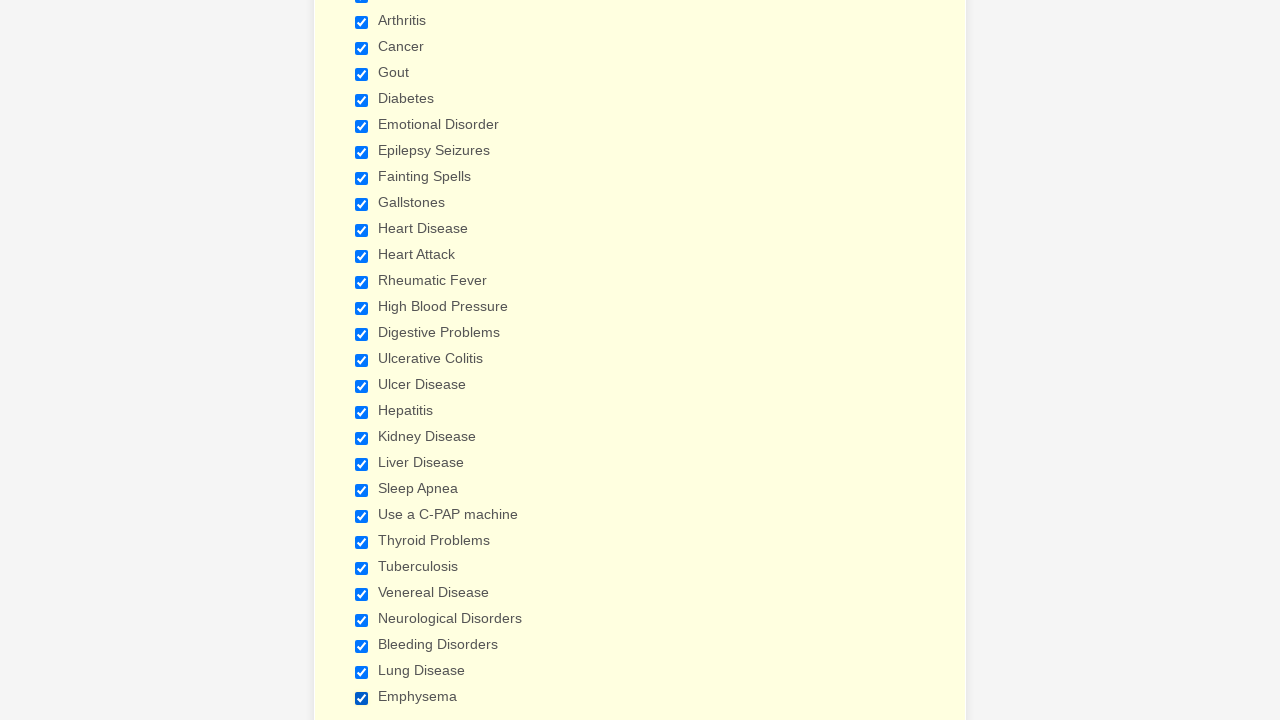

Reloaded the page after clearing cookies
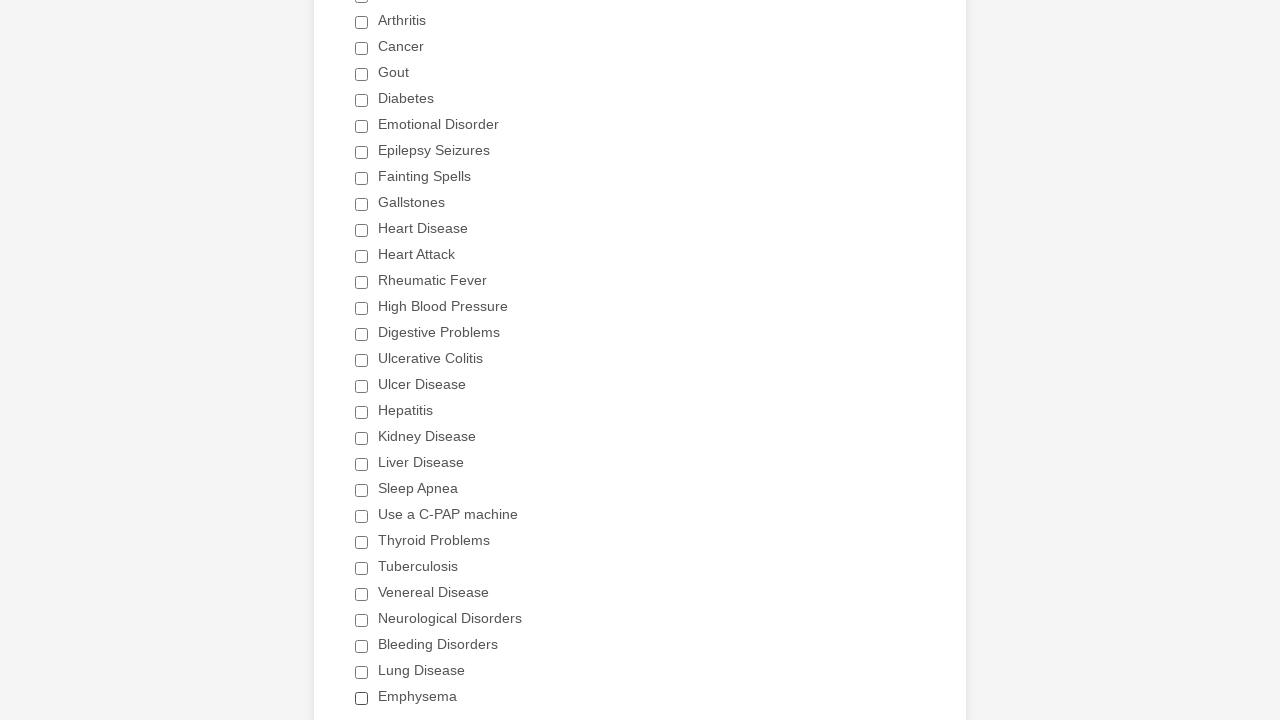

Waited 2 seconds for page to fully reload
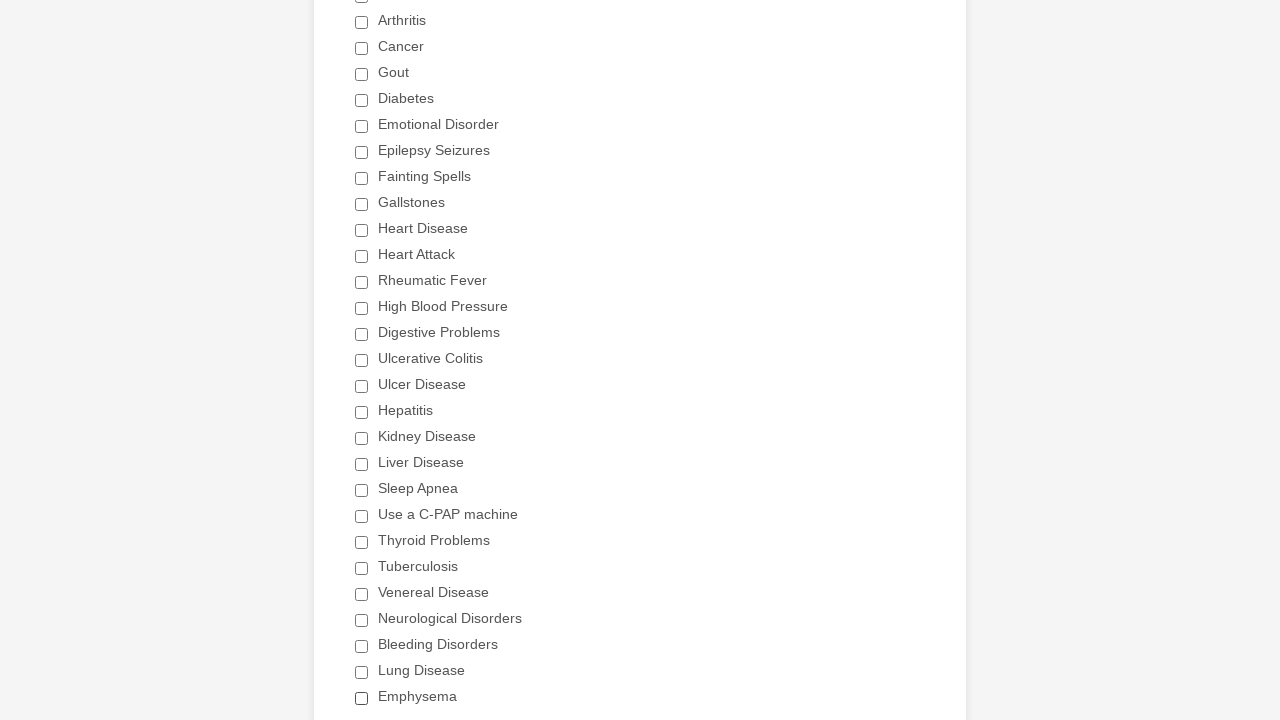

Located all checkboxes after page reload
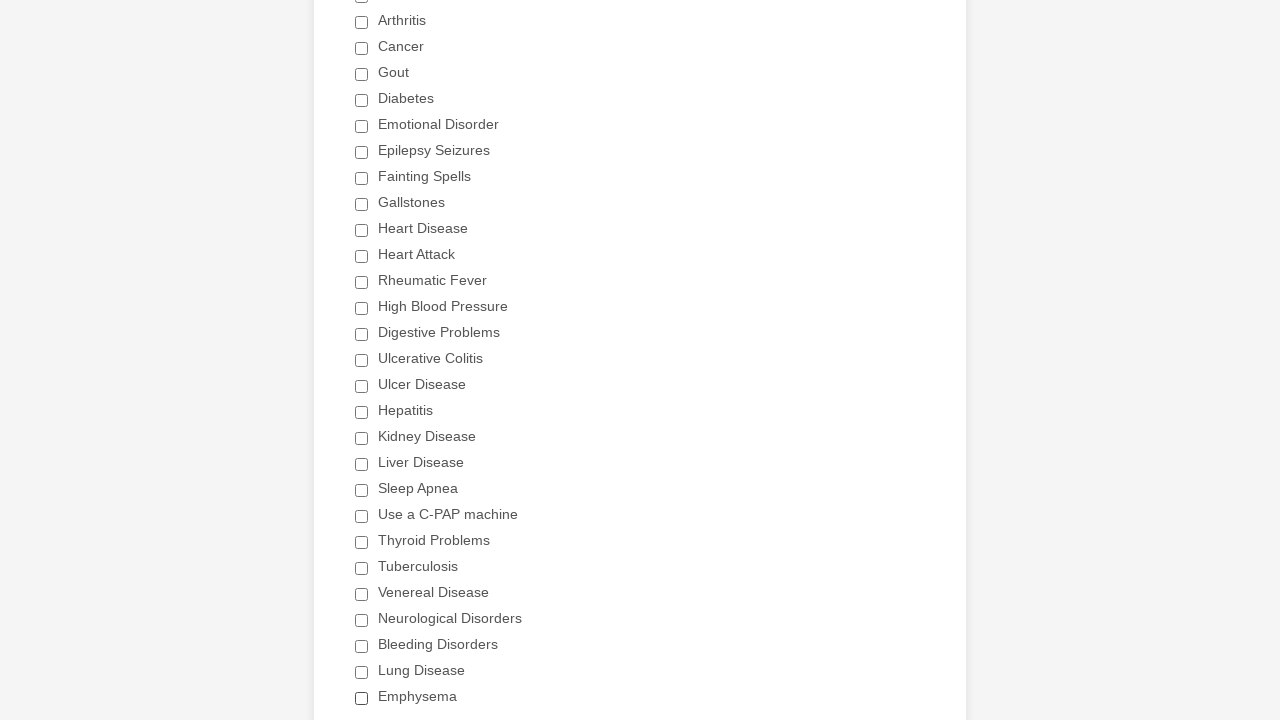

Counted 29 checkboxes after reload
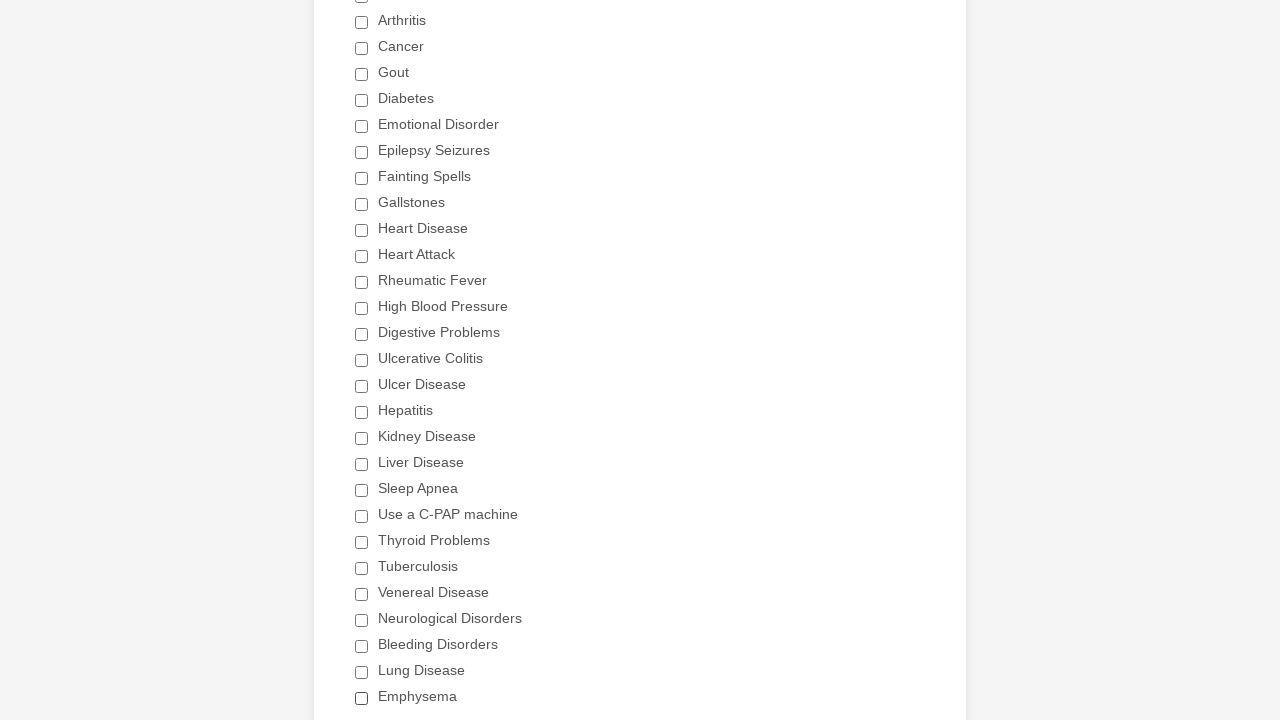

Checked the Hepatitis checkbox at (362, 412) on div.form-input-wide input[type='checkbox'] >> nth=17
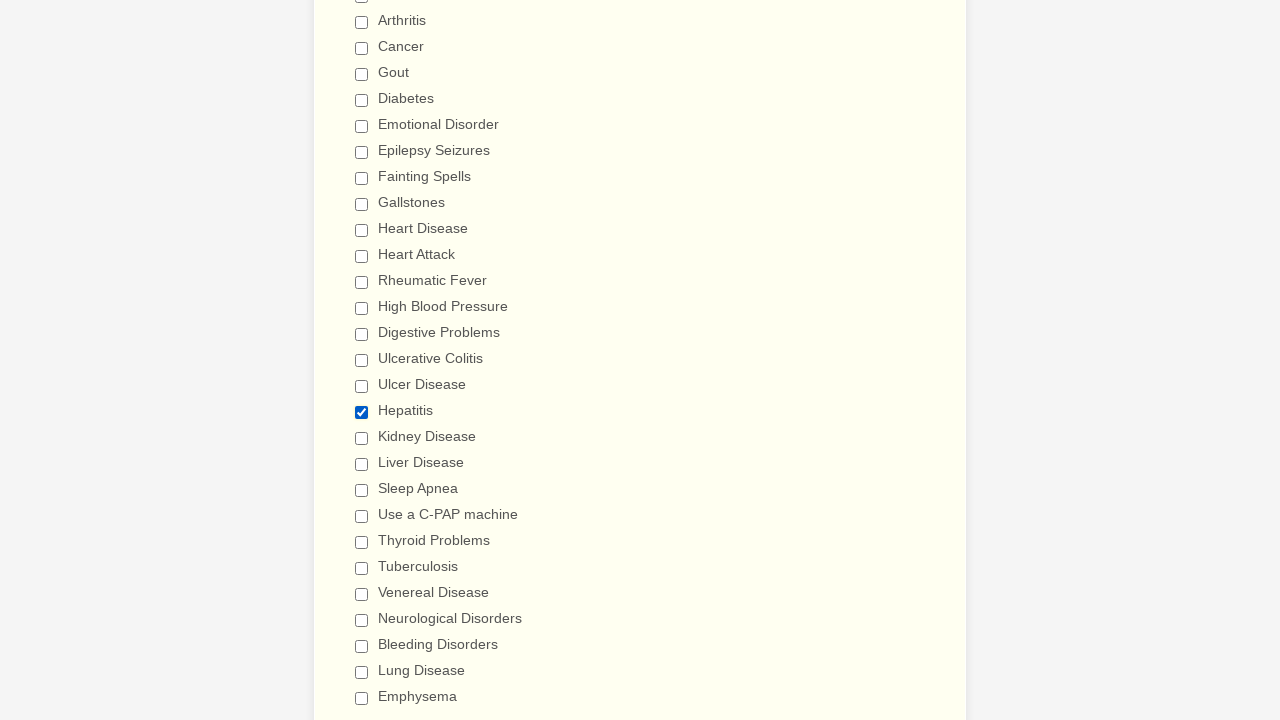

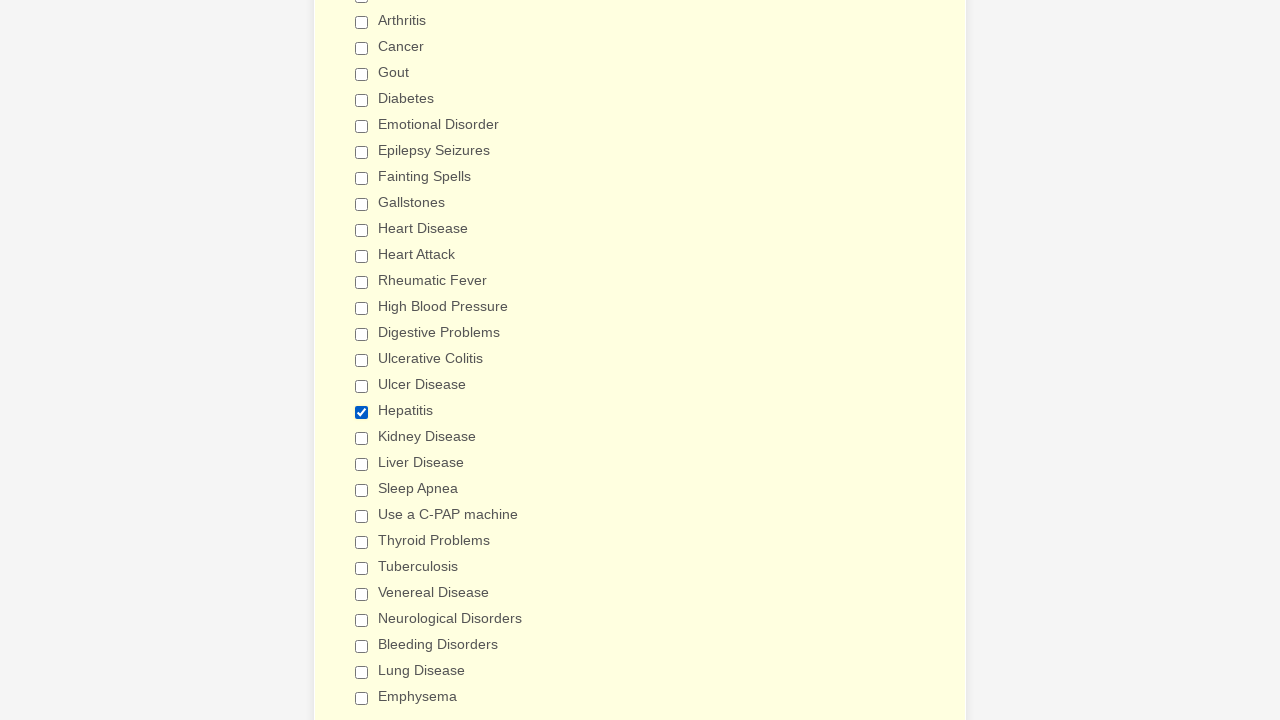